Tests scrolling functionality on Swiggy website by scrolling down incrementally and then scrolling back up to the top.

Starting URL: https://www.swiggy.com/

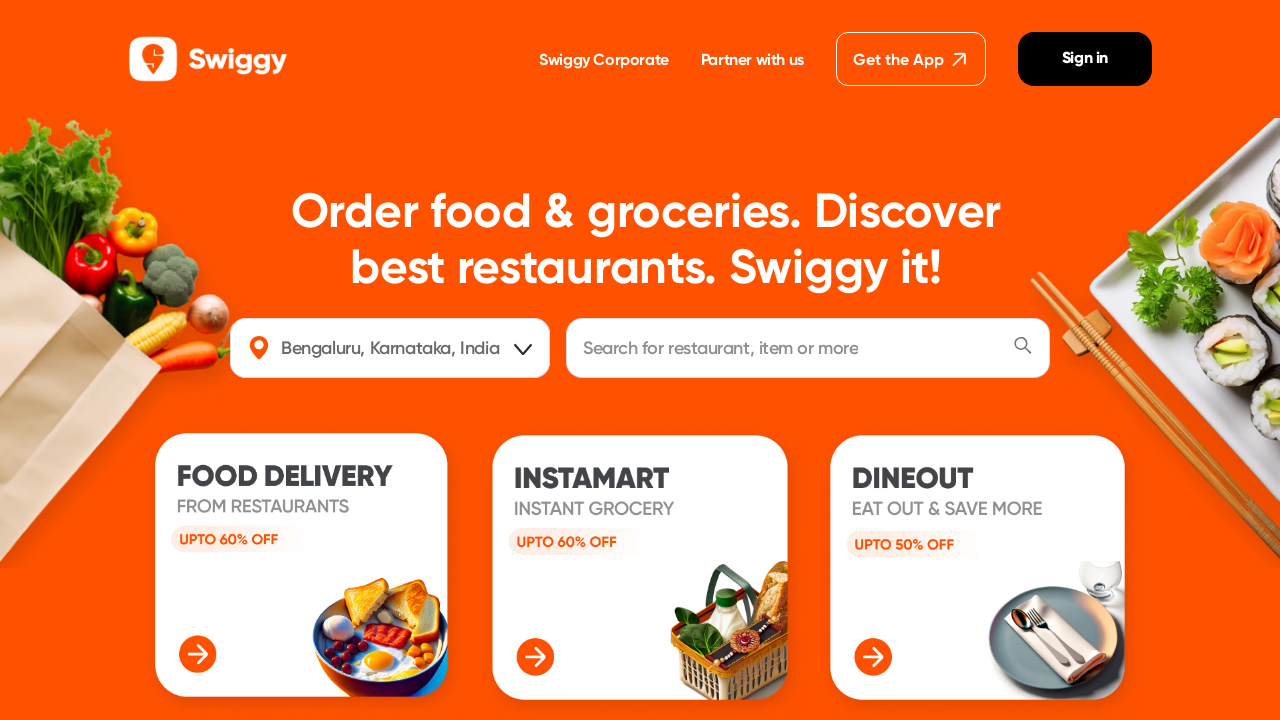

Scrolled down 50 pixels
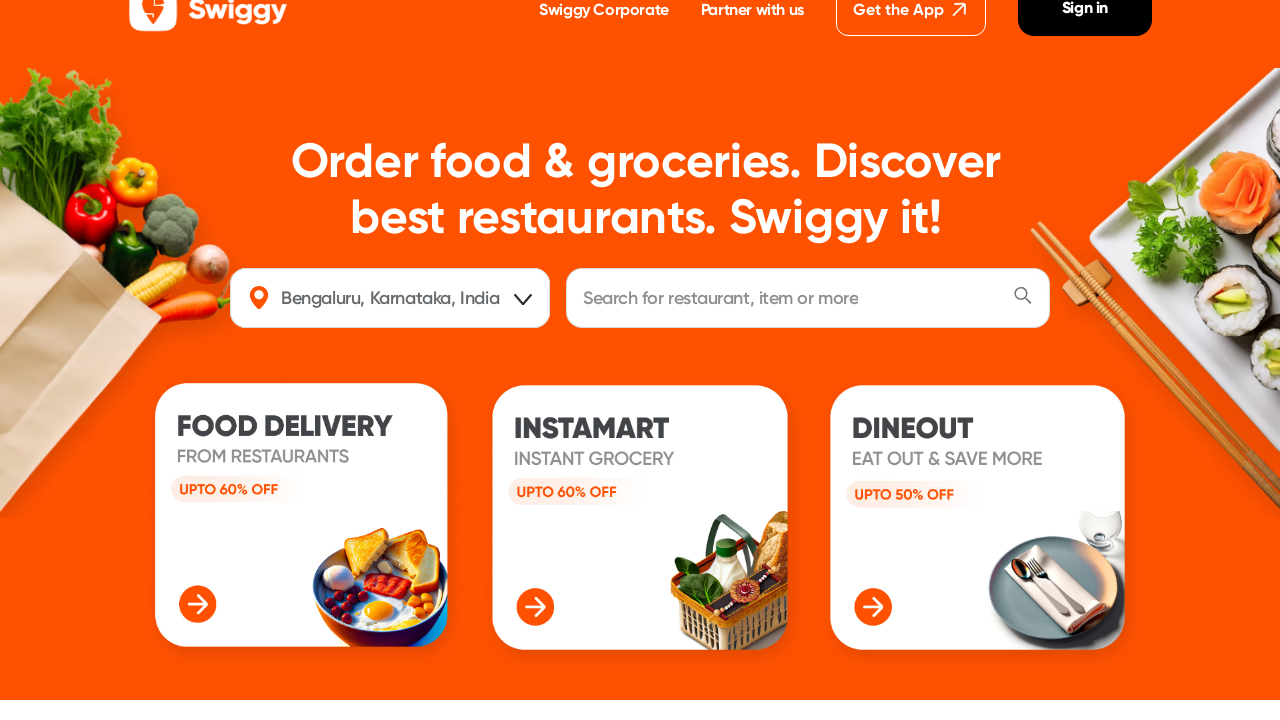

Waited 100ms after scrolling down
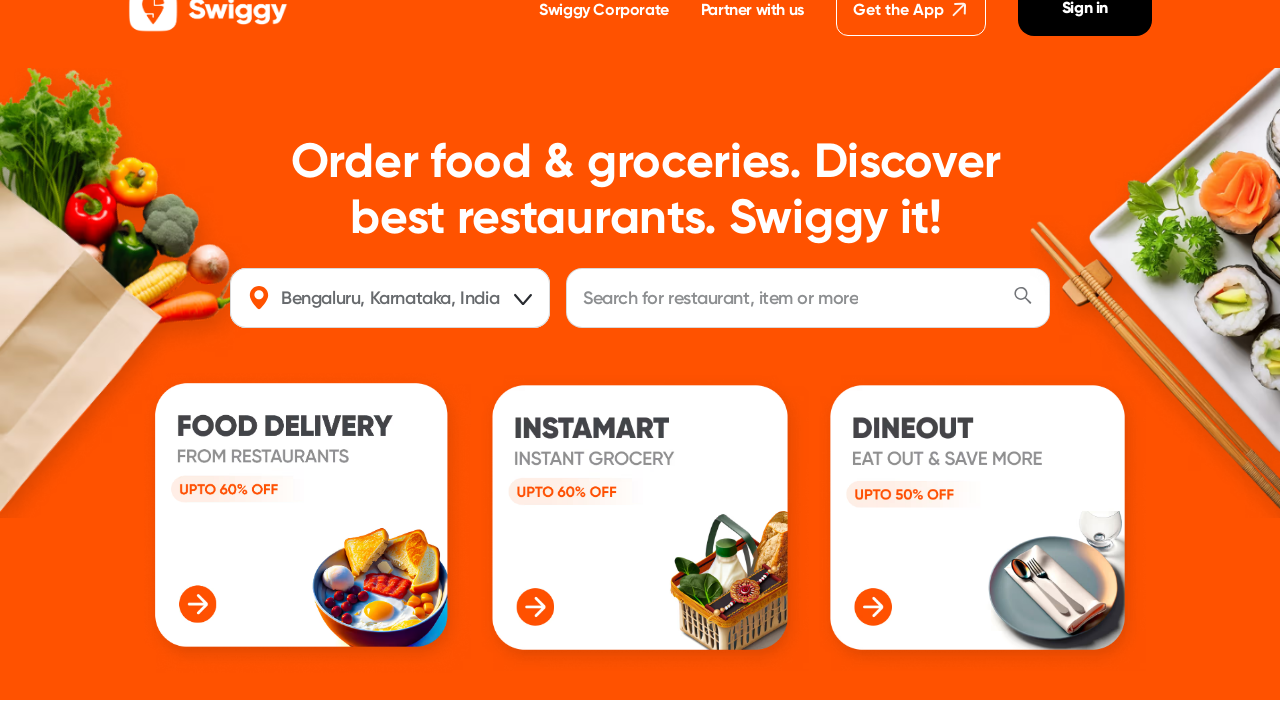

Scrolled down 50 pixels
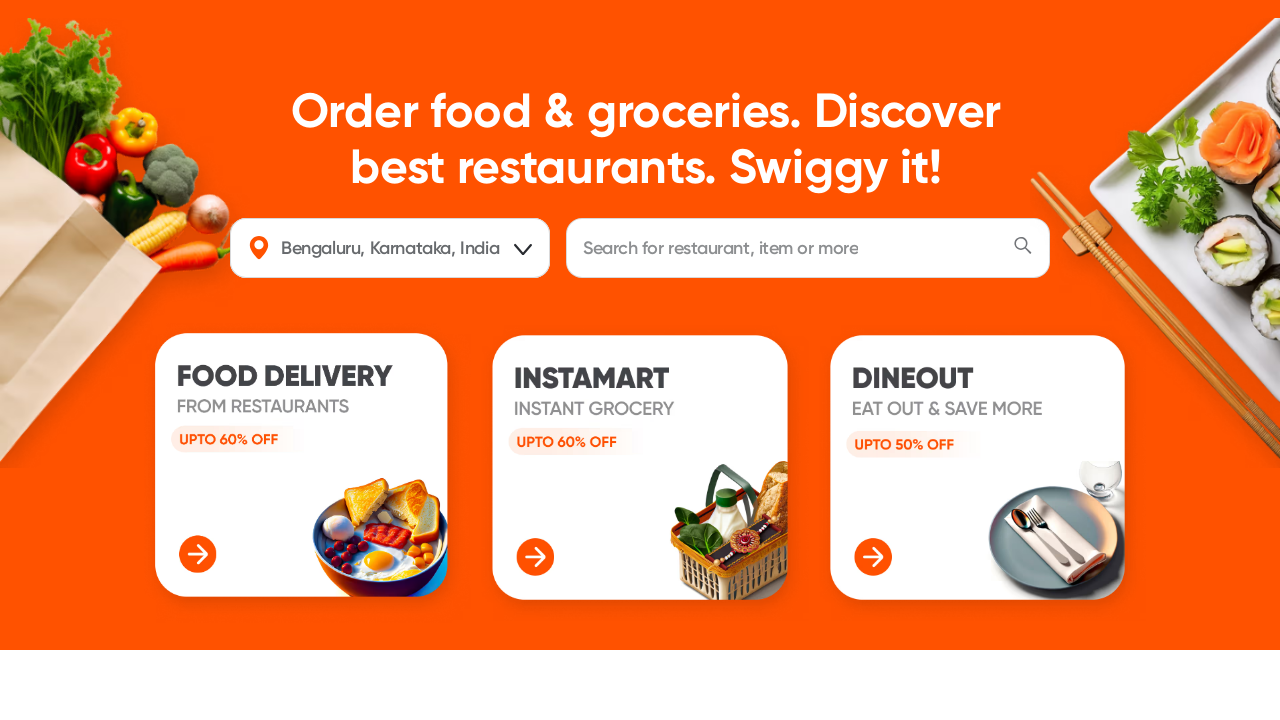

Waited 100ms after scrolling down
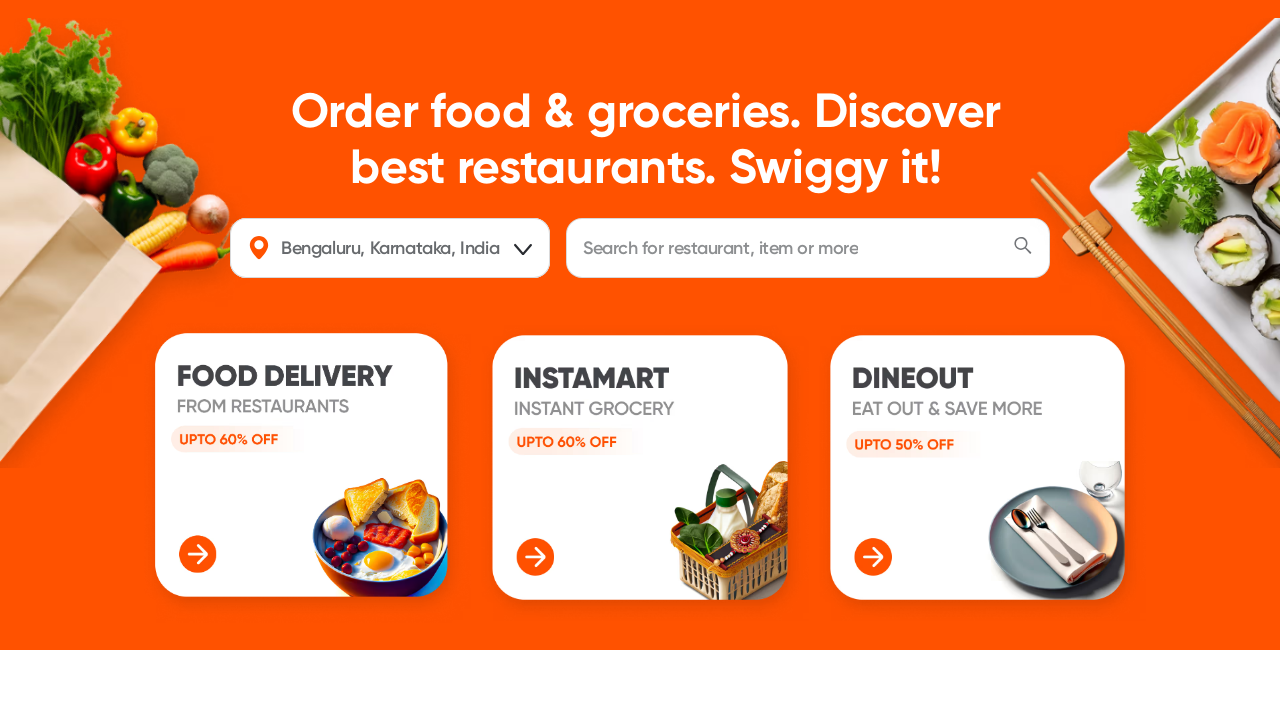

Scrolled down 50 pixels
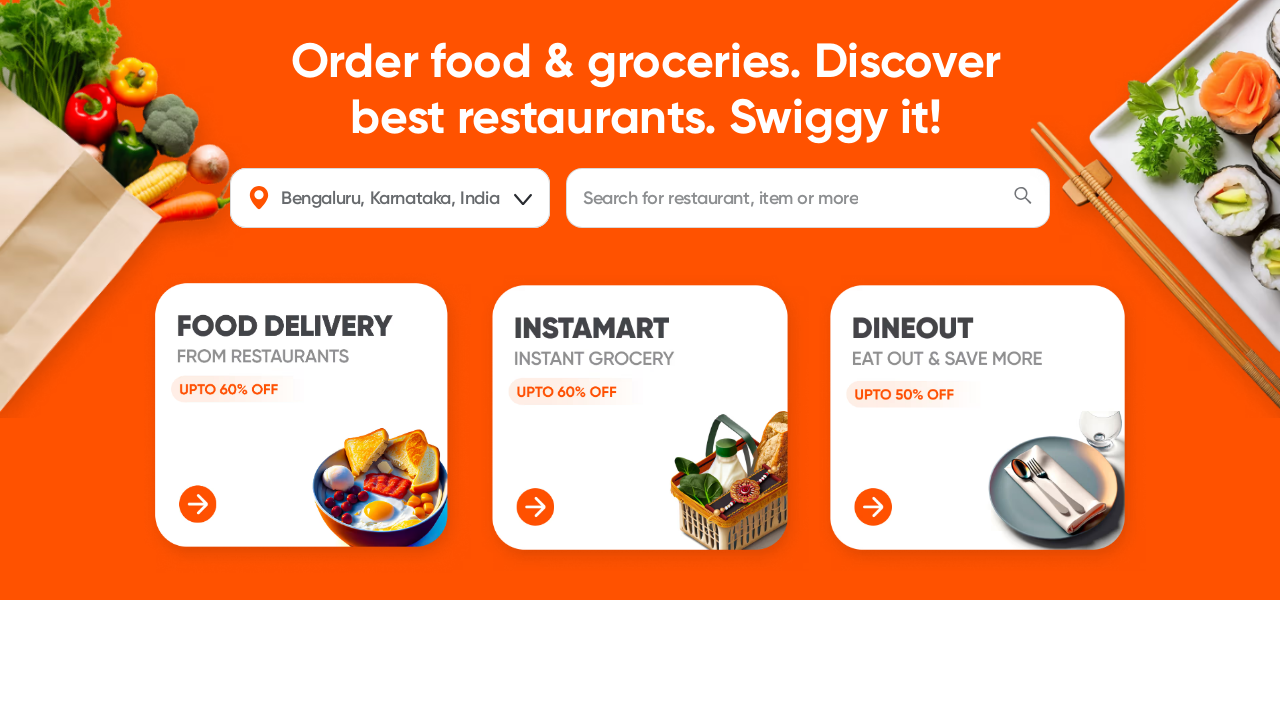

Waited 100ms after scrolling down
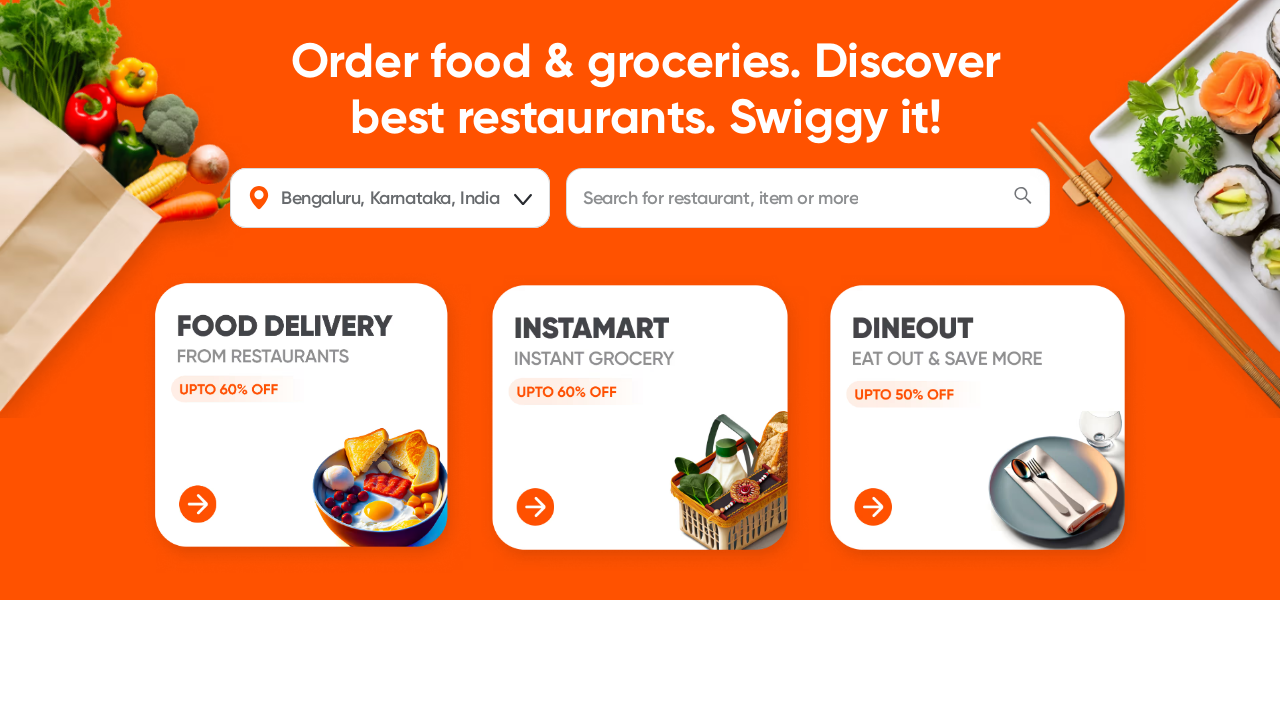

Scrolled down 50 pixels
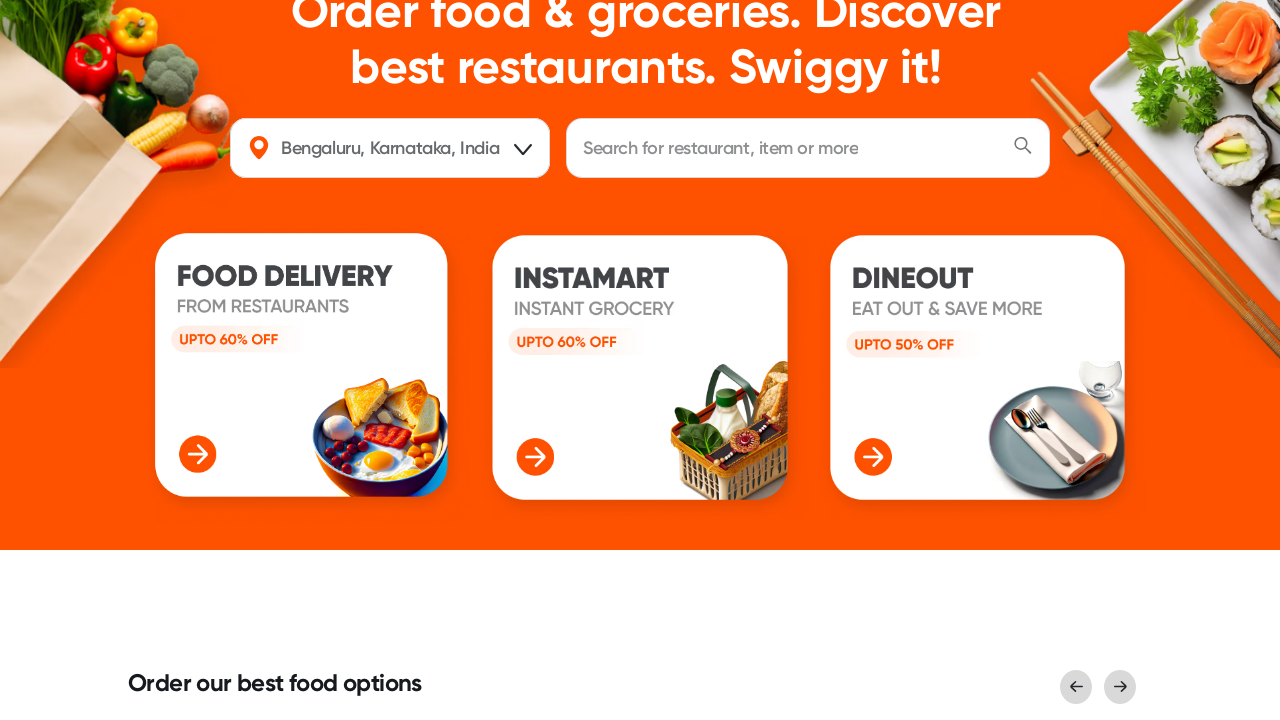

Waited 100ms after scrolling down
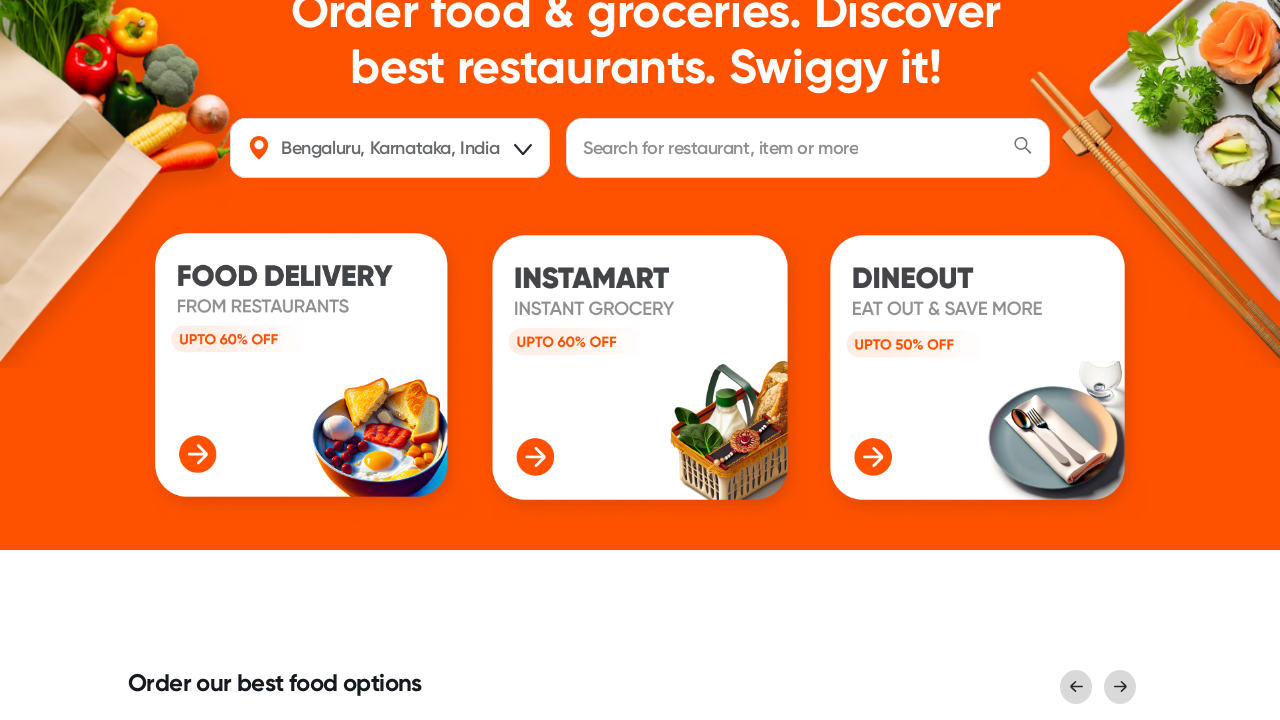

Scrolled down 50 pixels
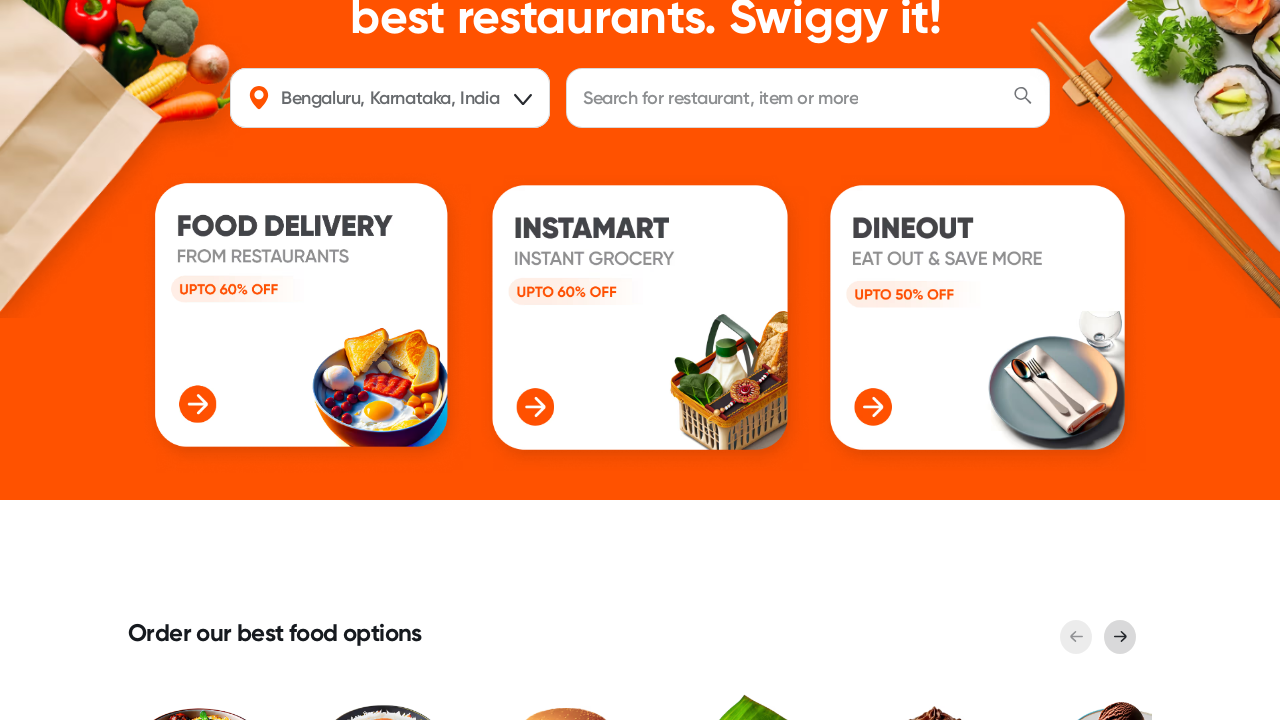

Waited 100ms after scrolling down
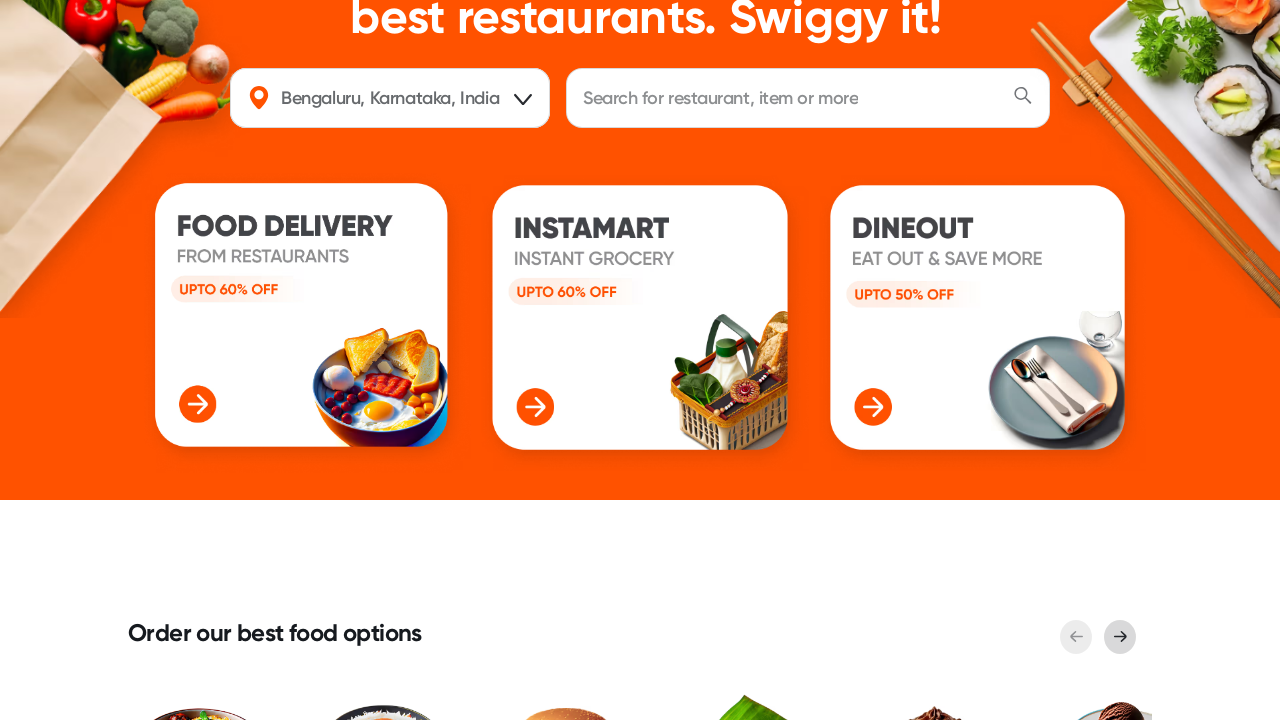

Scrolled down 50 pixels
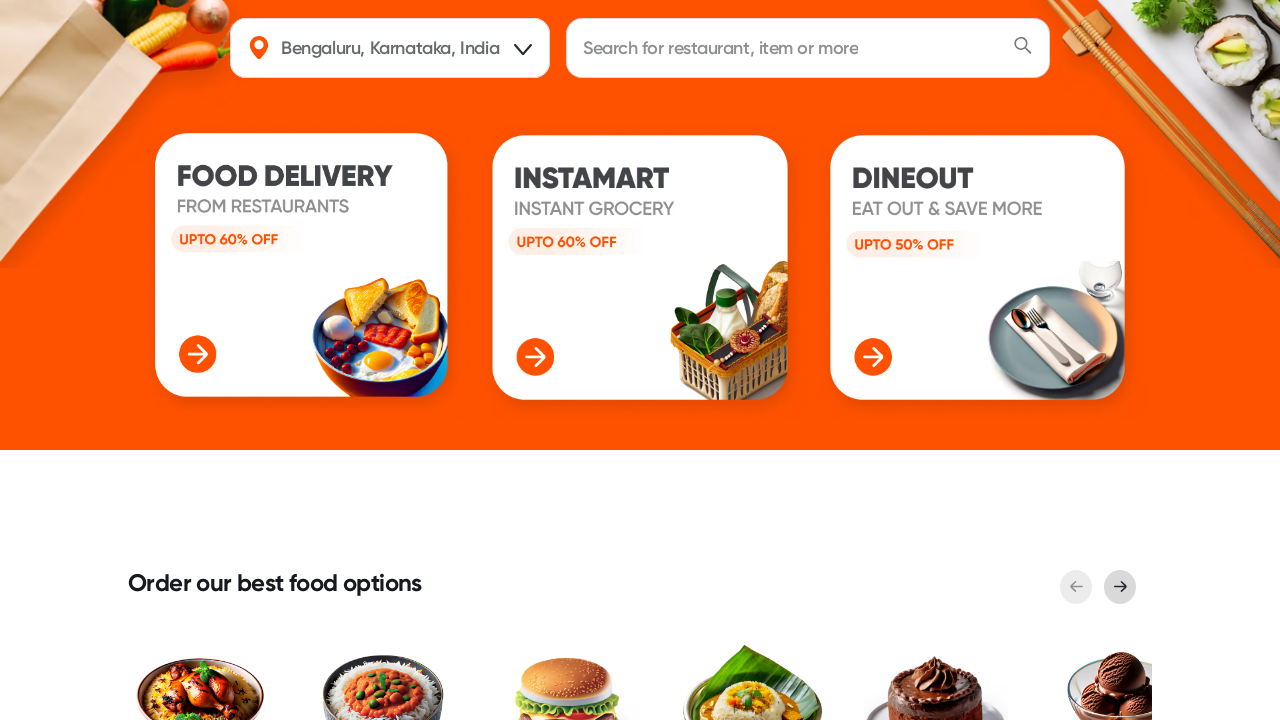

Waited 100ms after scrolling down
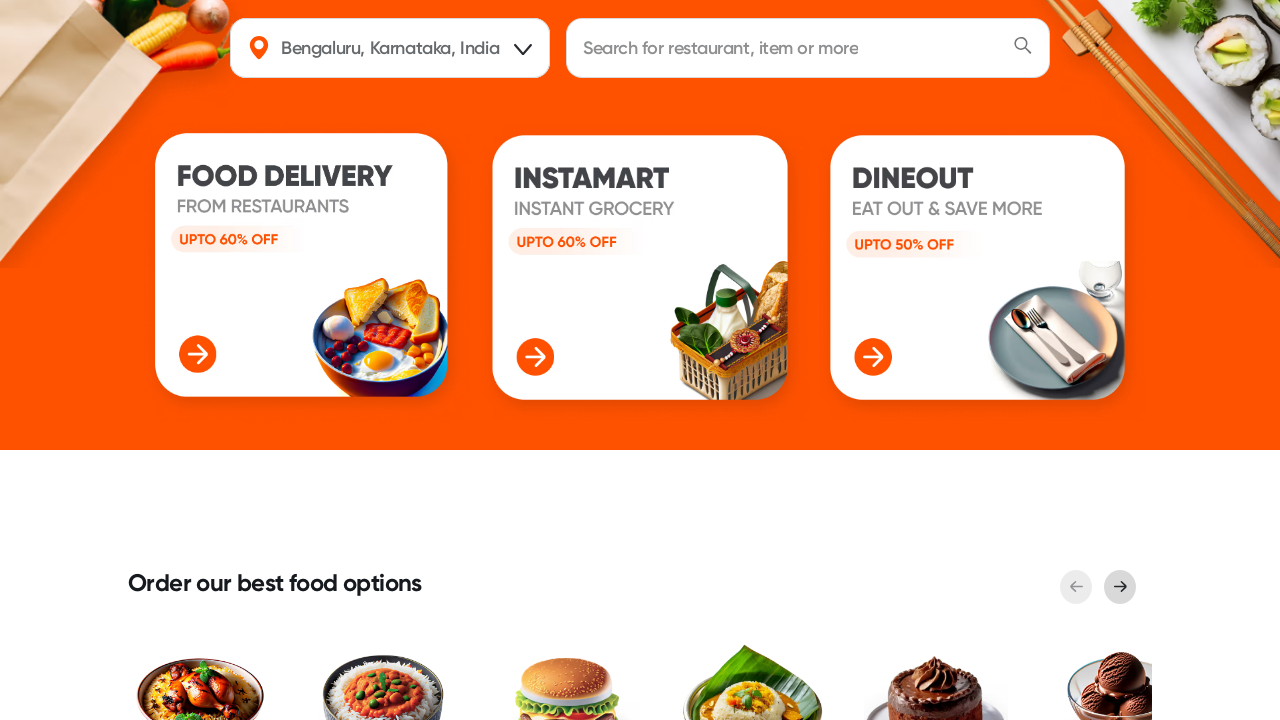

Scrolled down 50 pixels
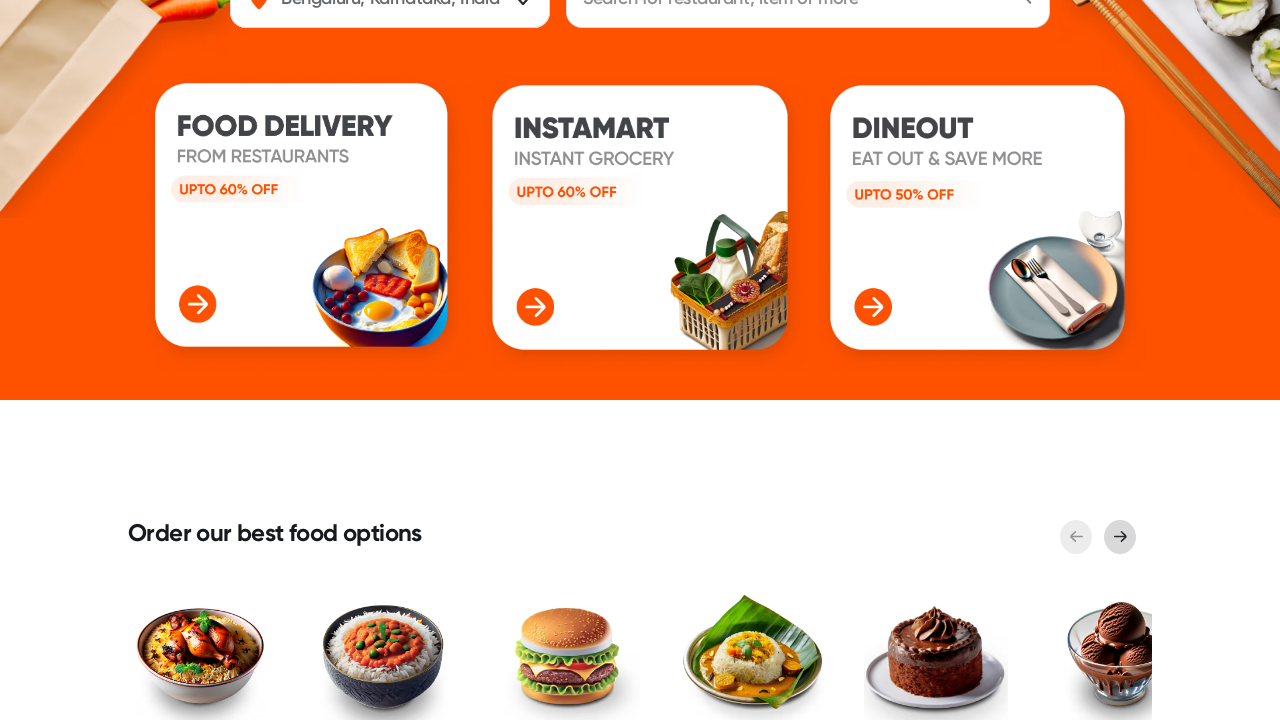

Waited 100ms after scrolling down
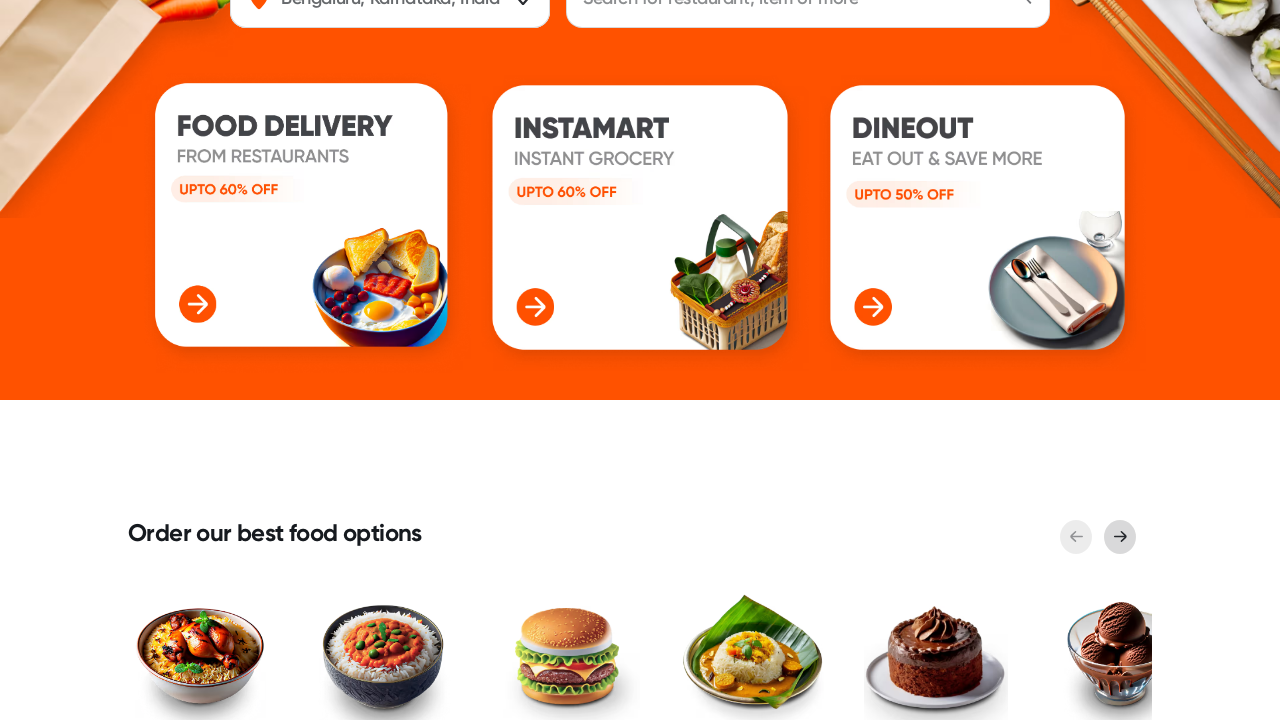

Scrolled down 50 pixels
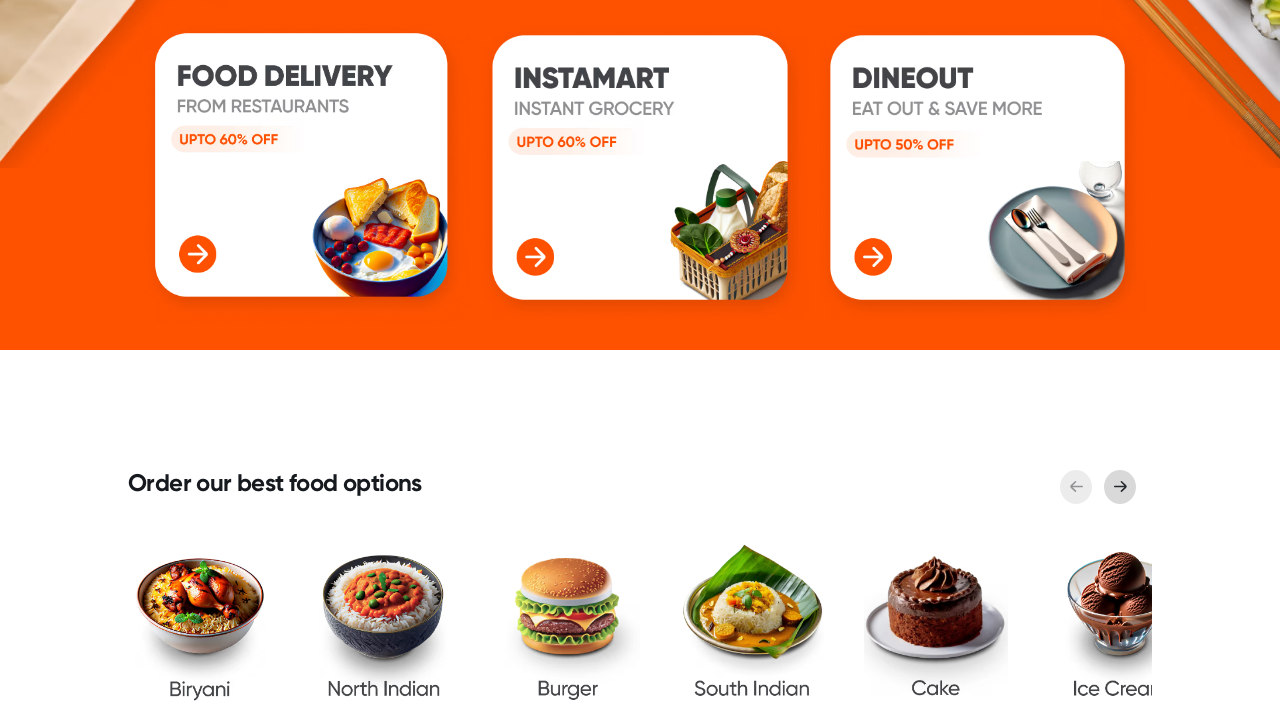

Waited 100ms after scrolling down
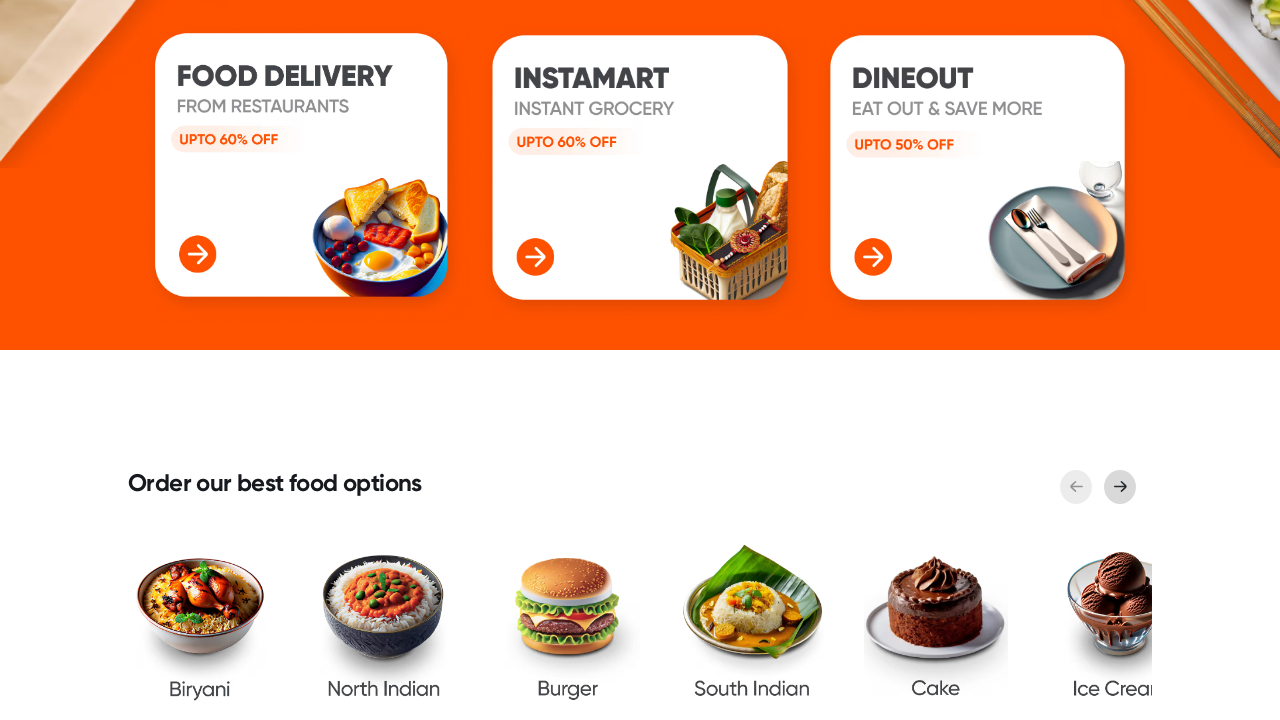

Scrolled down 50 pixels
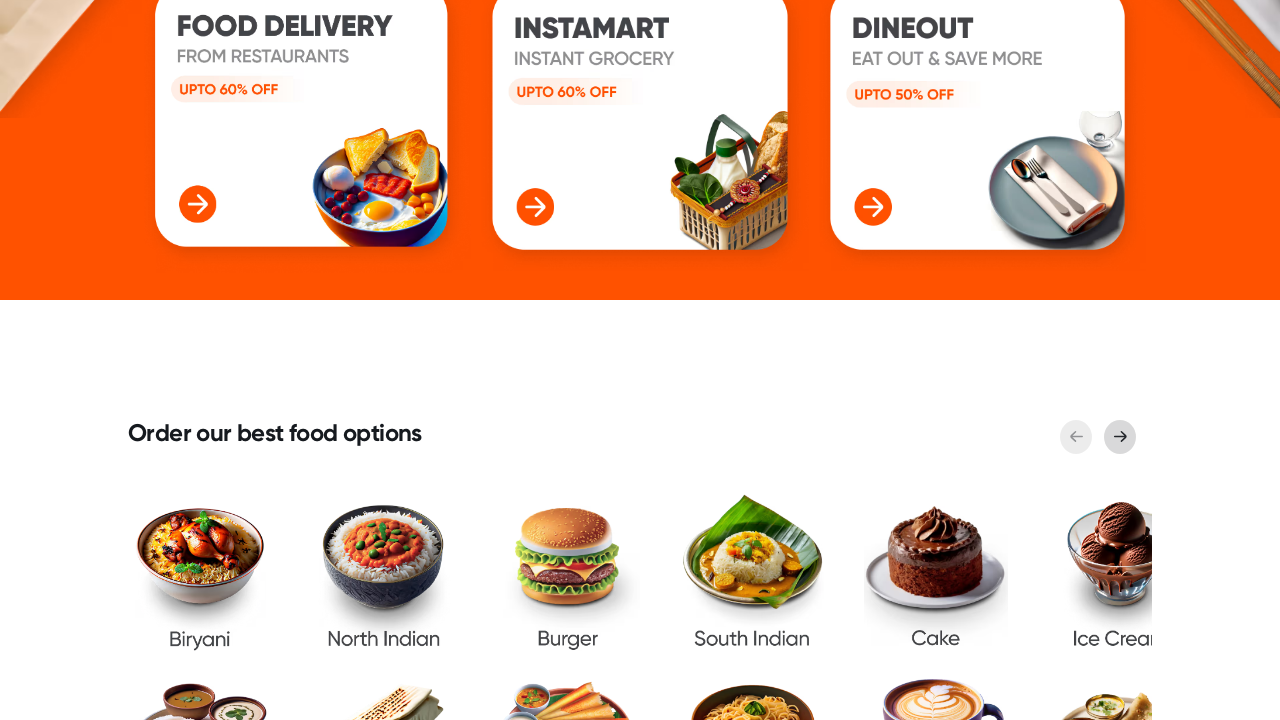

Waited 100ms after scrolling down
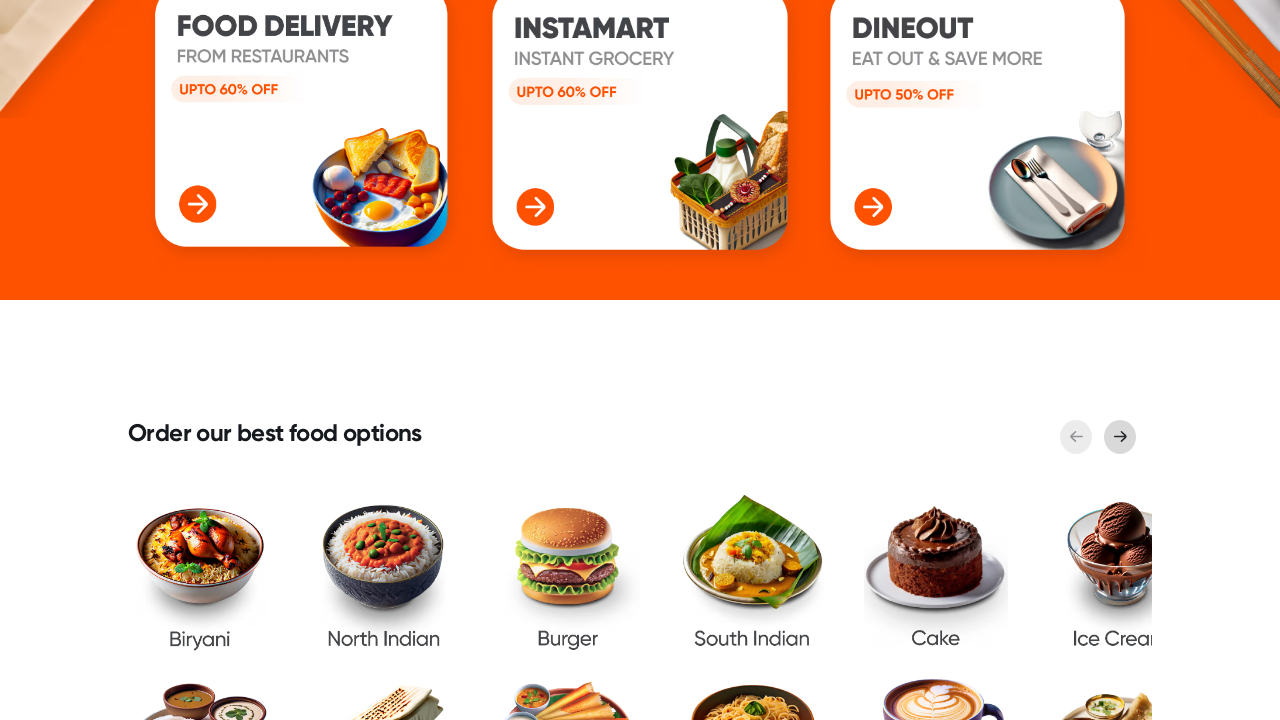

Scrolled down 50 pixels
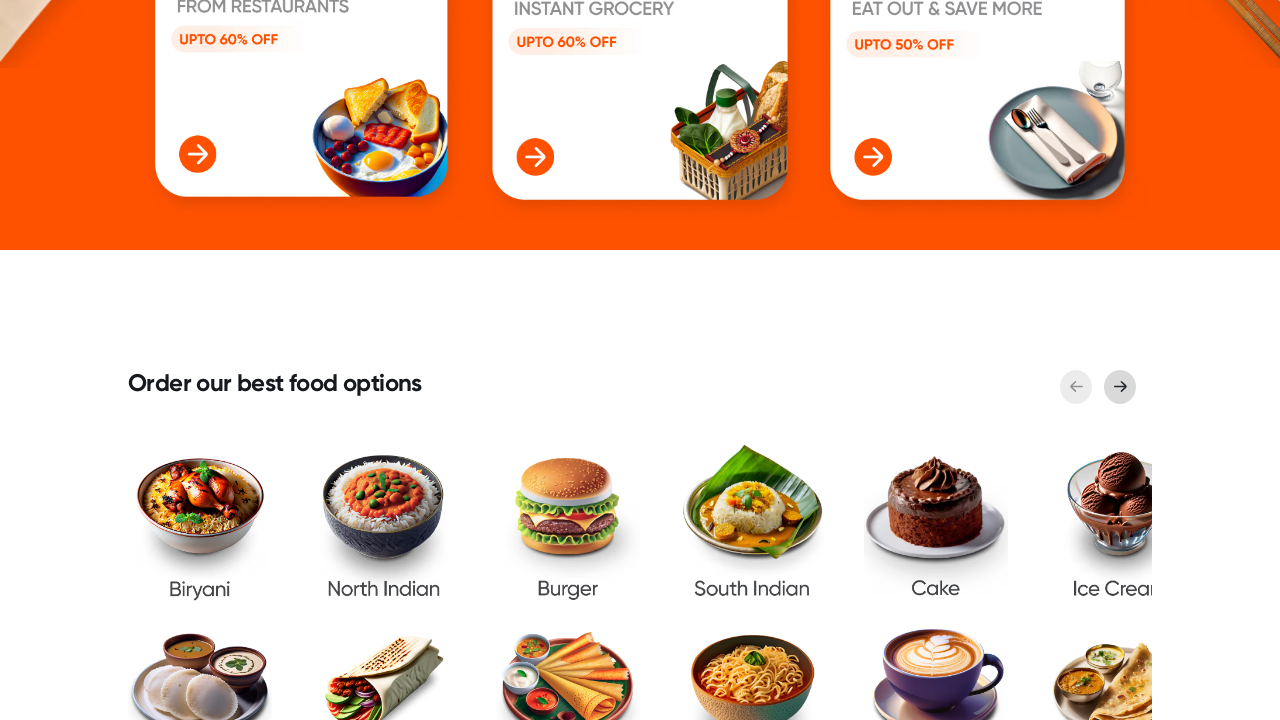

Waited 100ms after scrolling down
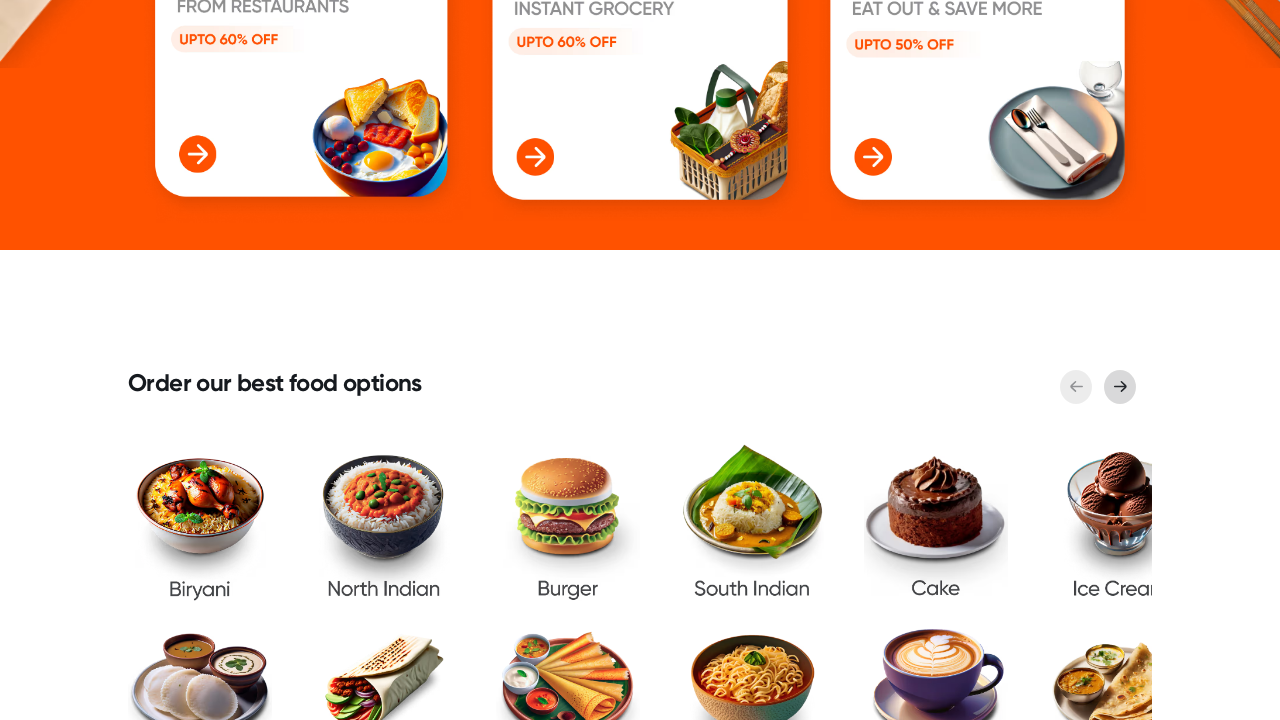

Scrolled up 50 pixels
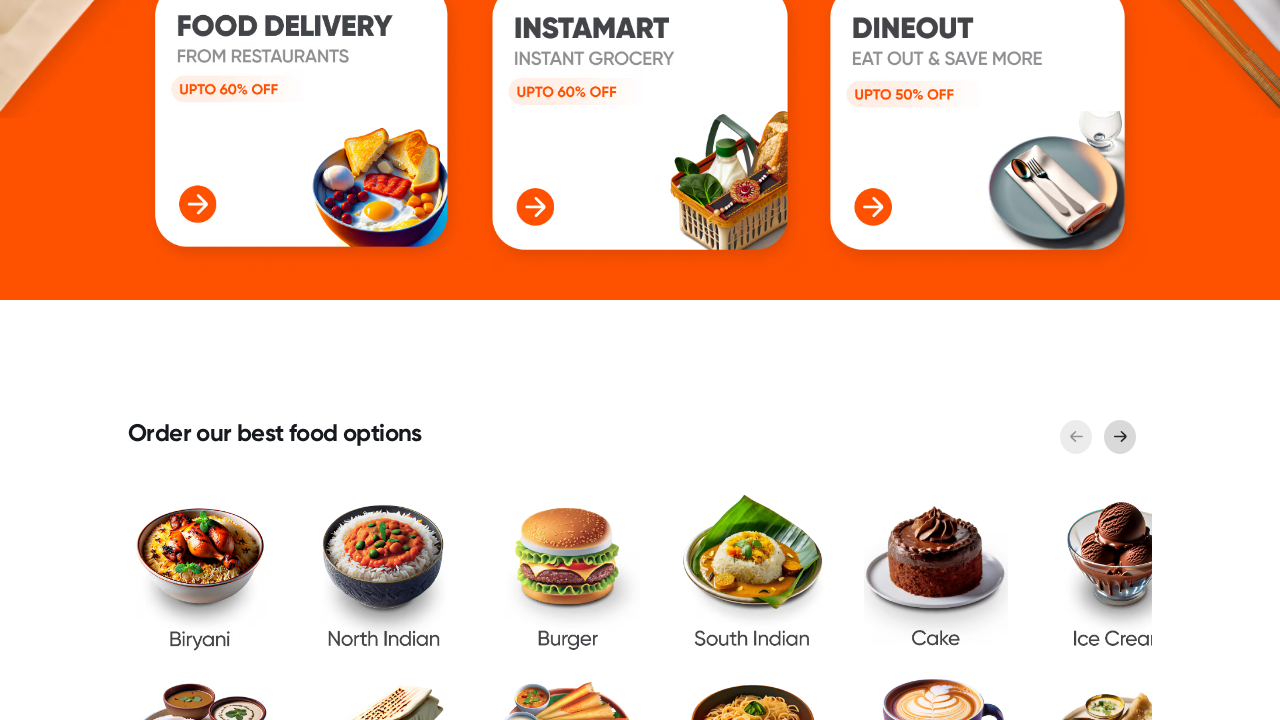

Waited 100ms after scrolling up
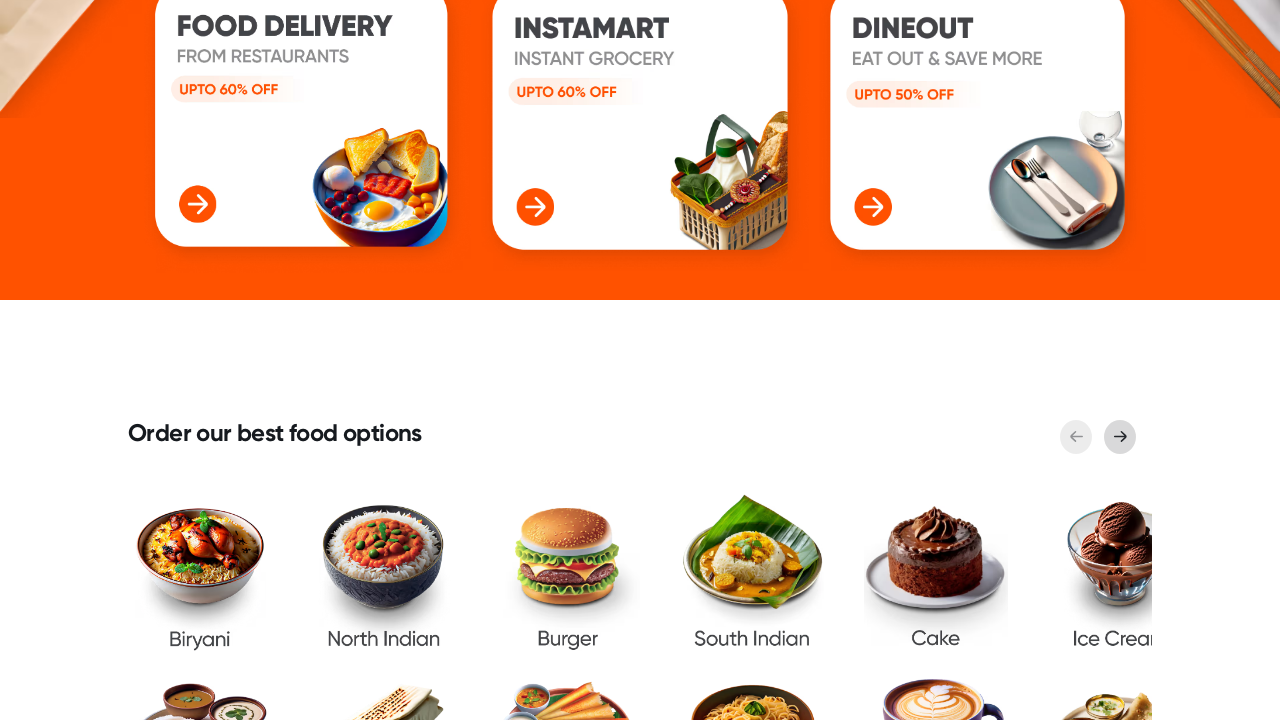

Scrolled up 50 pixels
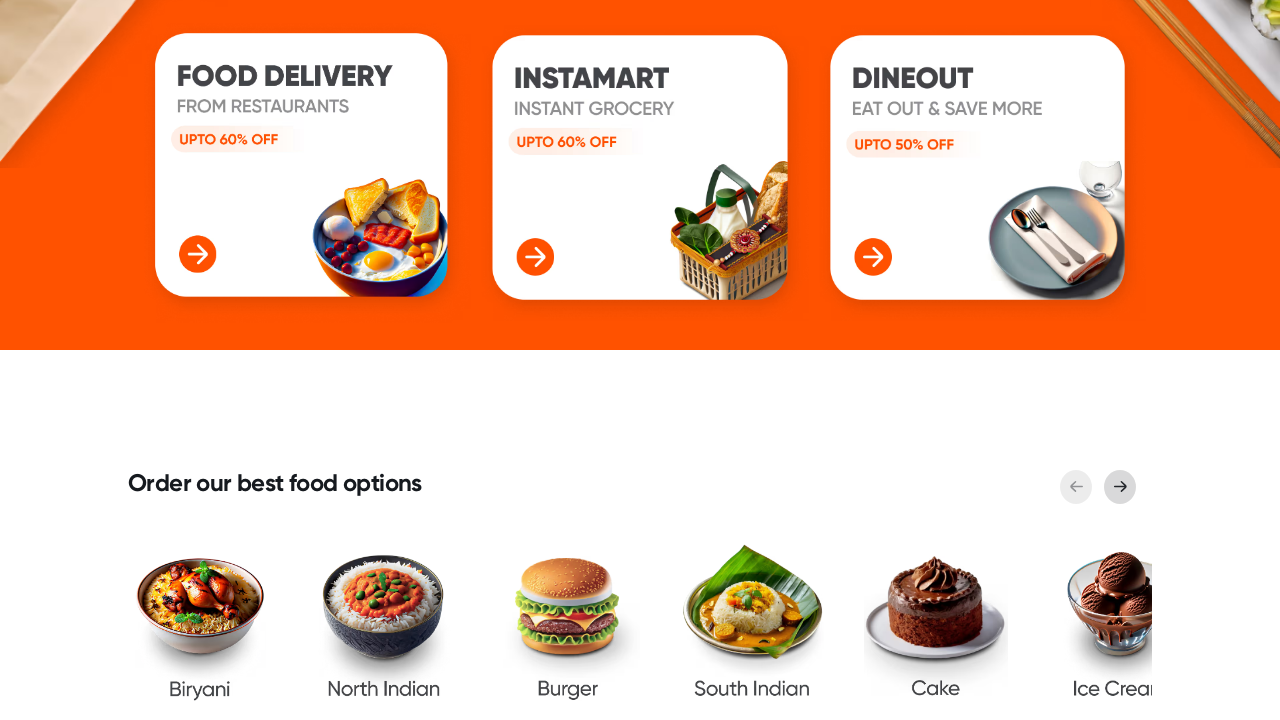

Waited 100ms after scrolling up
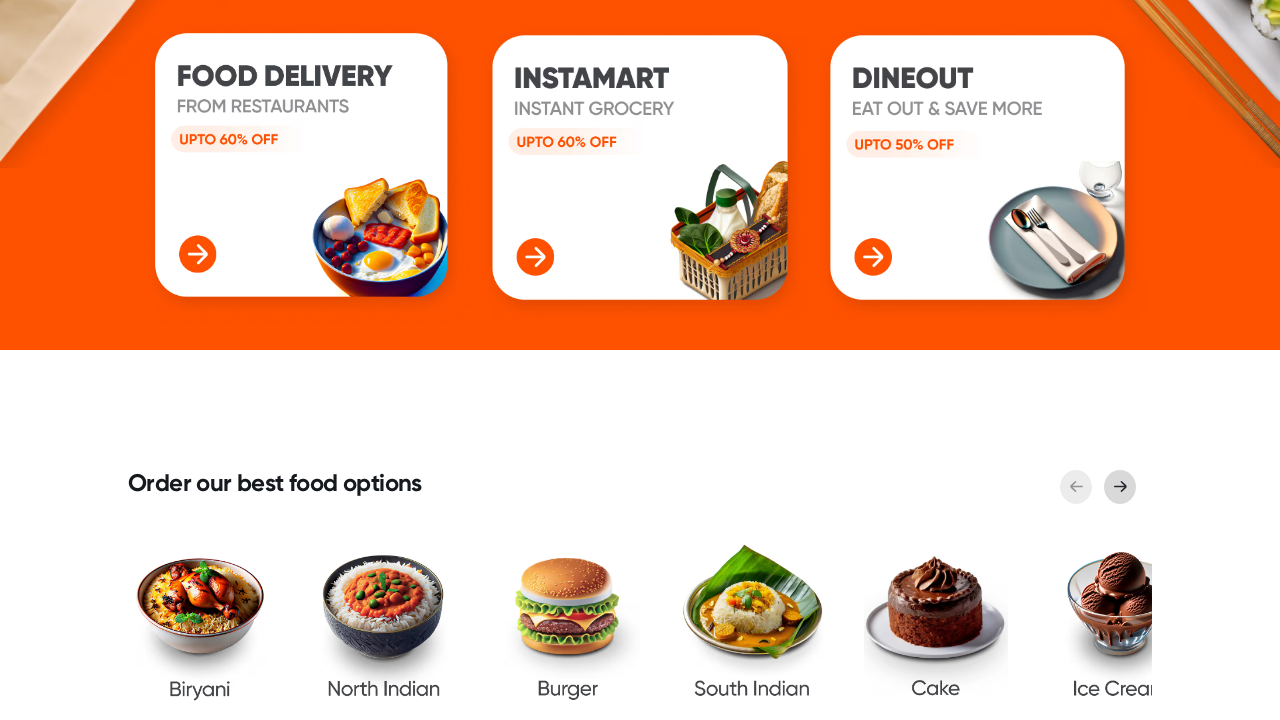

Scrolled up 50 pixels
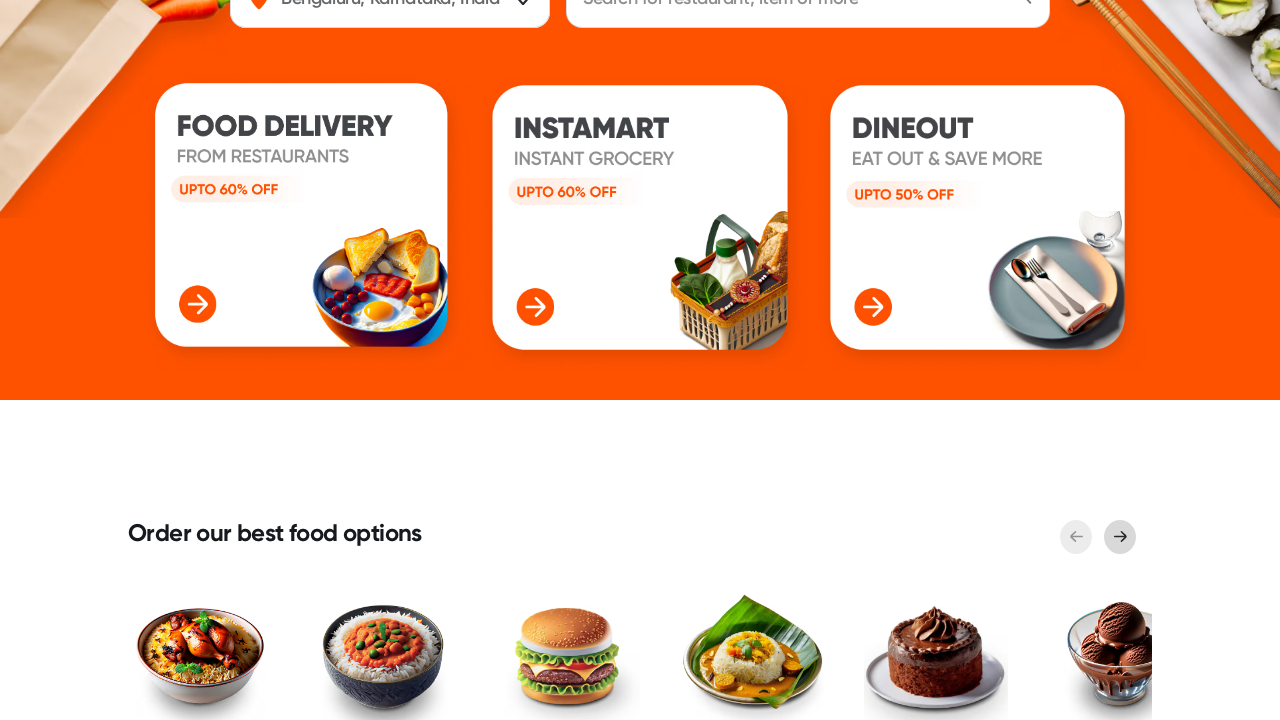

Waited 100ms after scrolling up
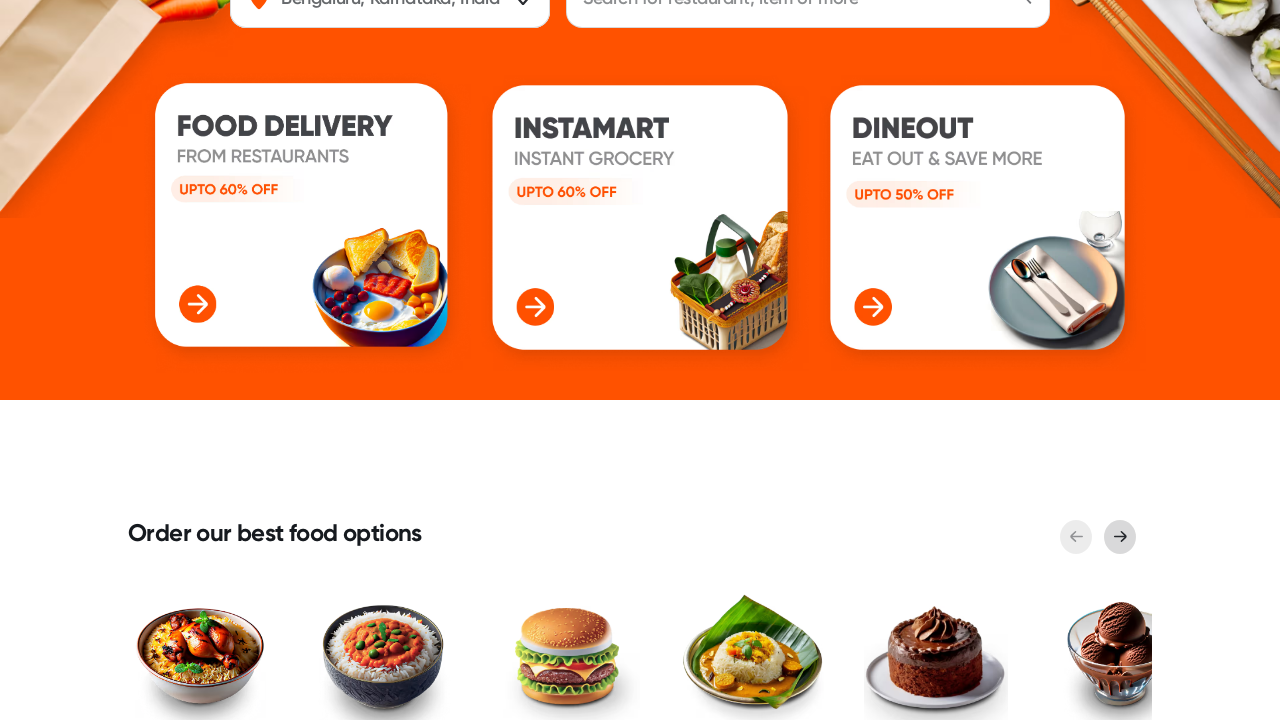

Scrolled up 50 pixels
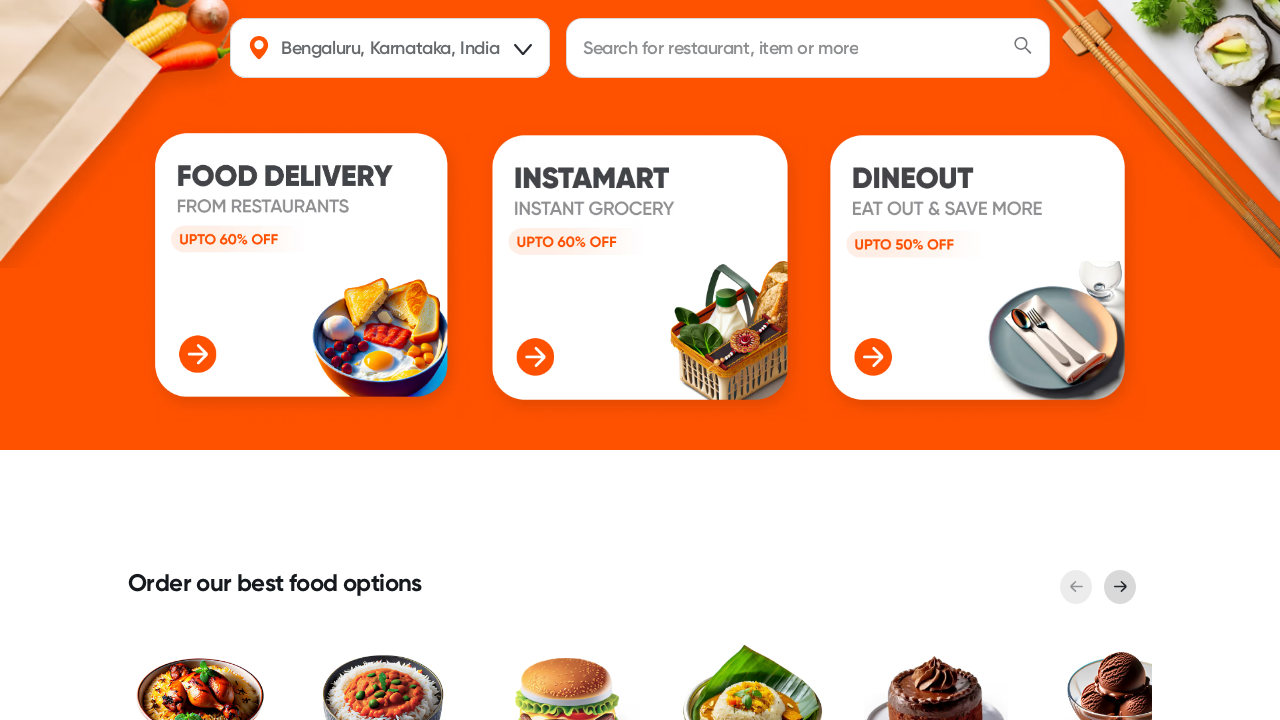

Waited 100ms after scrolling up
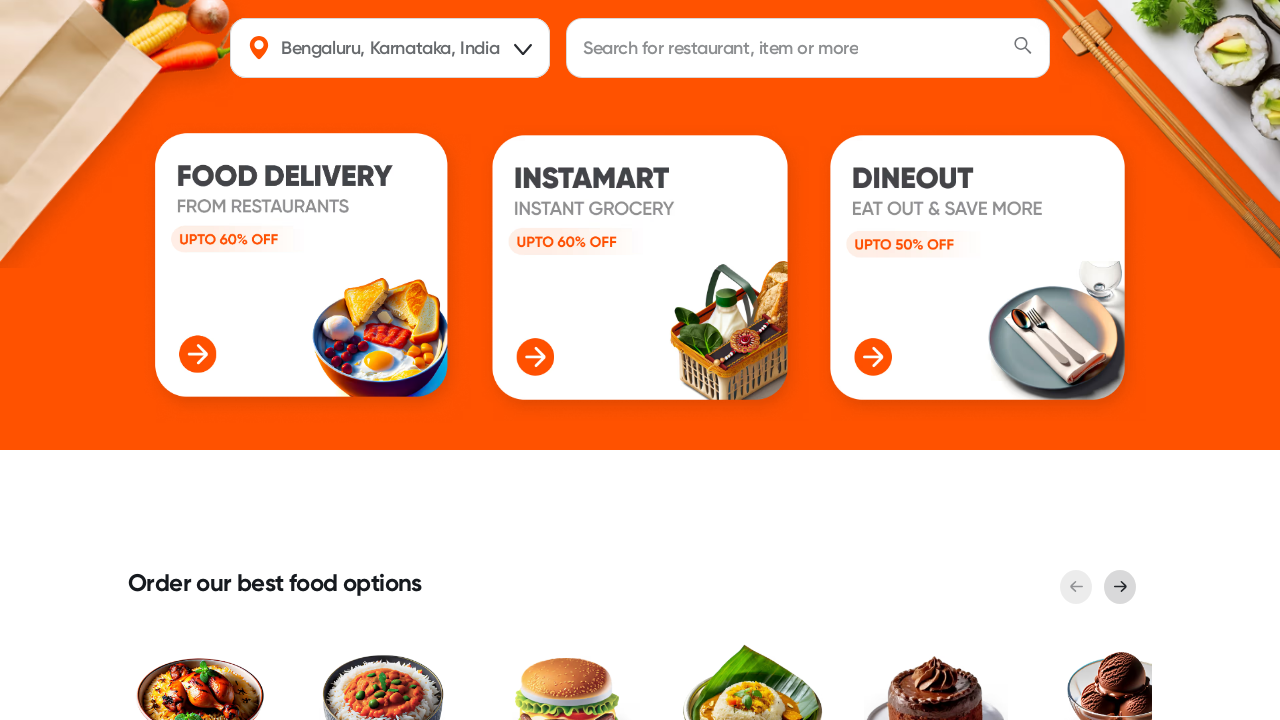

Scrolled up 50 pixels
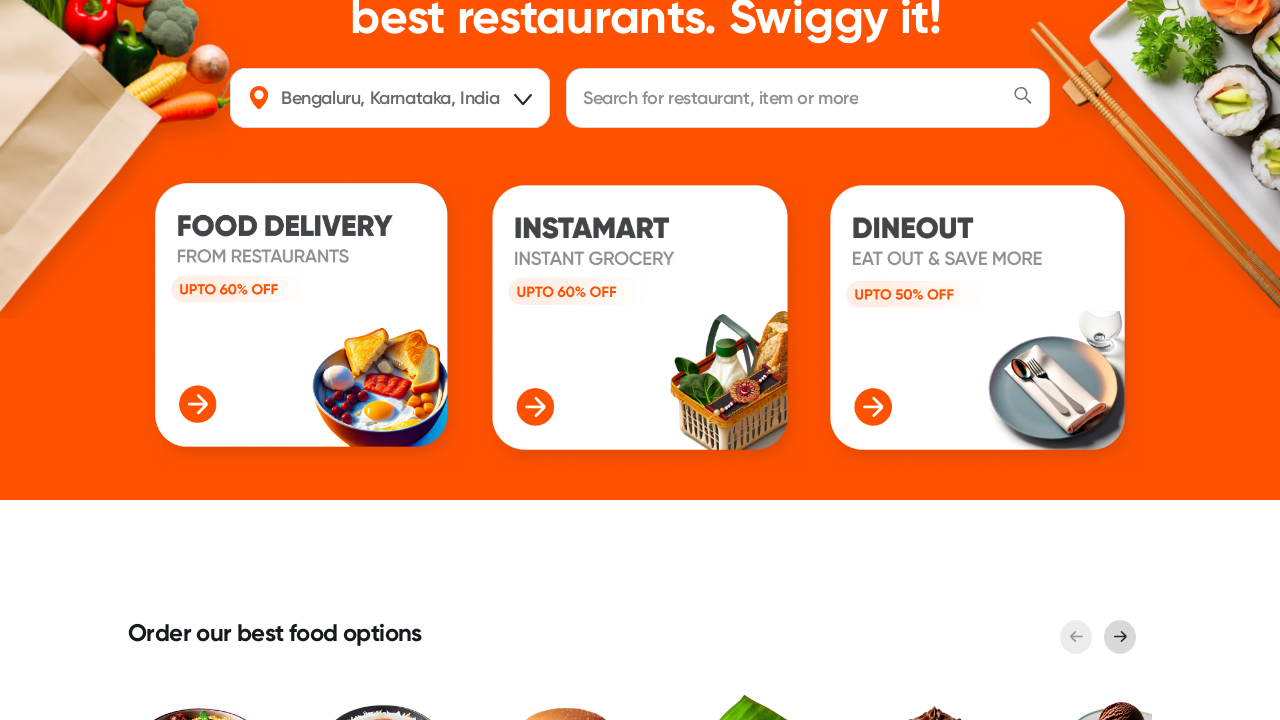

Waited 100ms after scrolling up
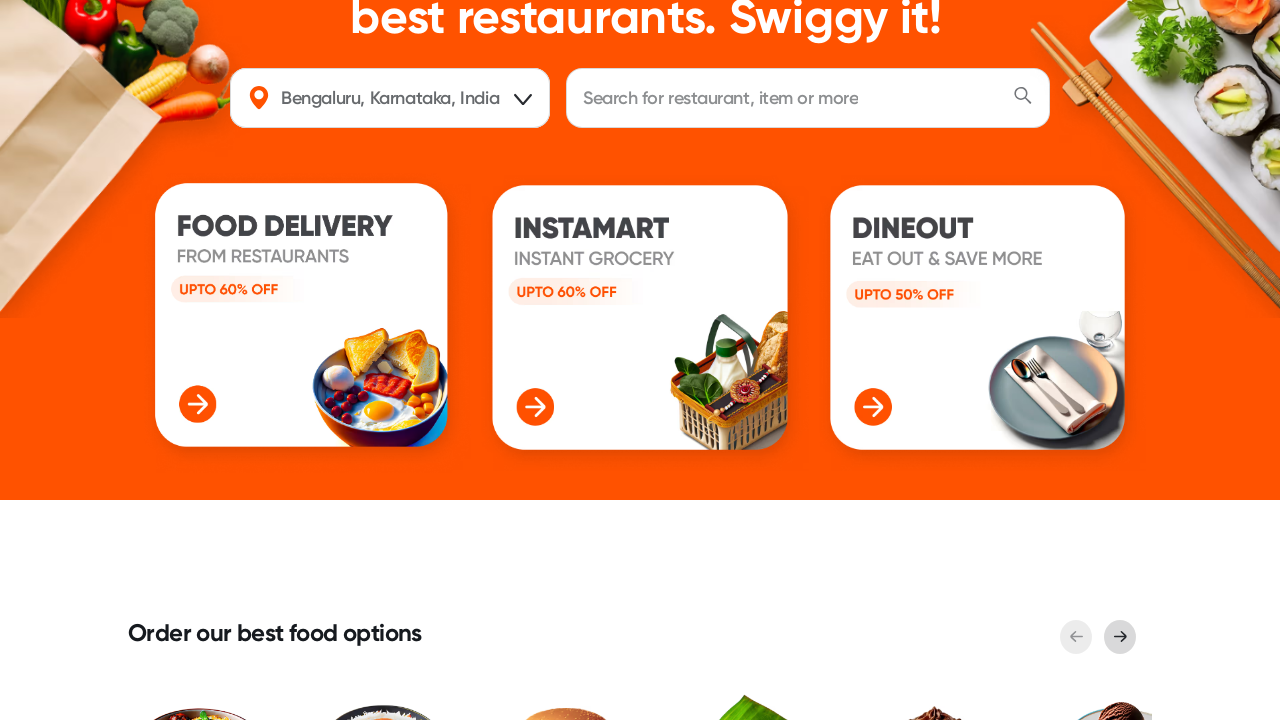

Scrolled up 50 pixels
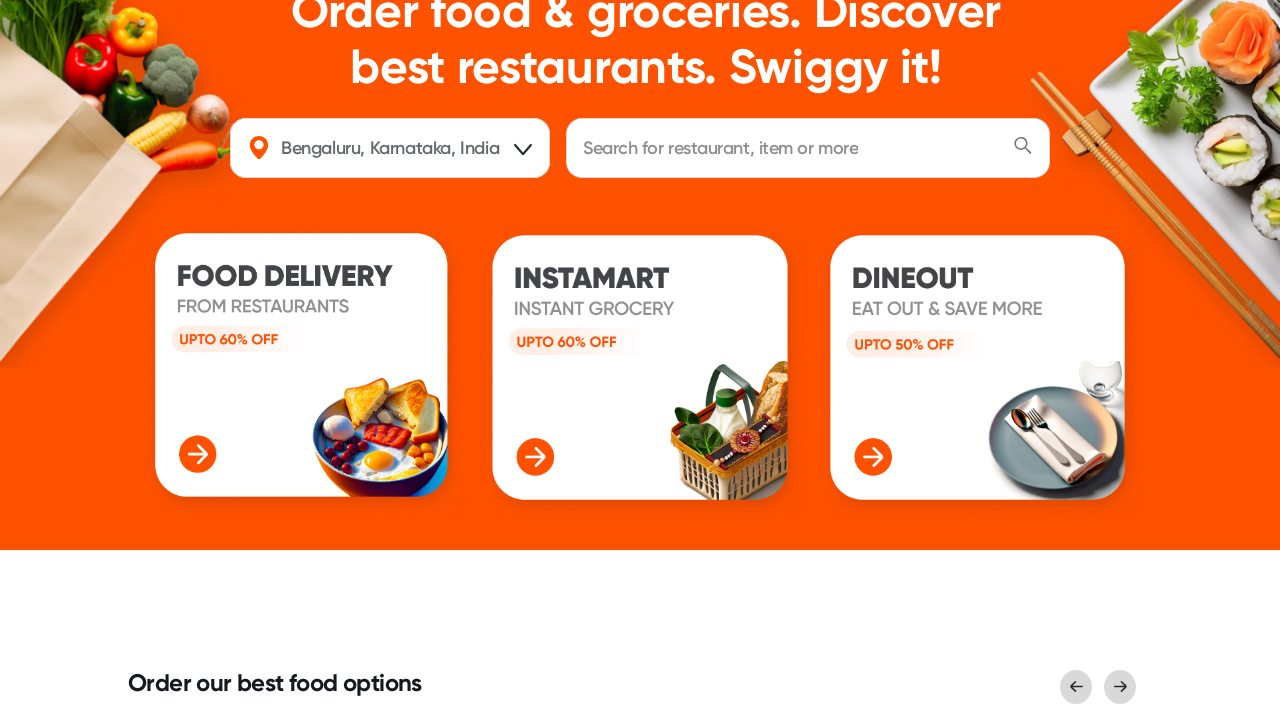

Waited 100ms after scrolling up
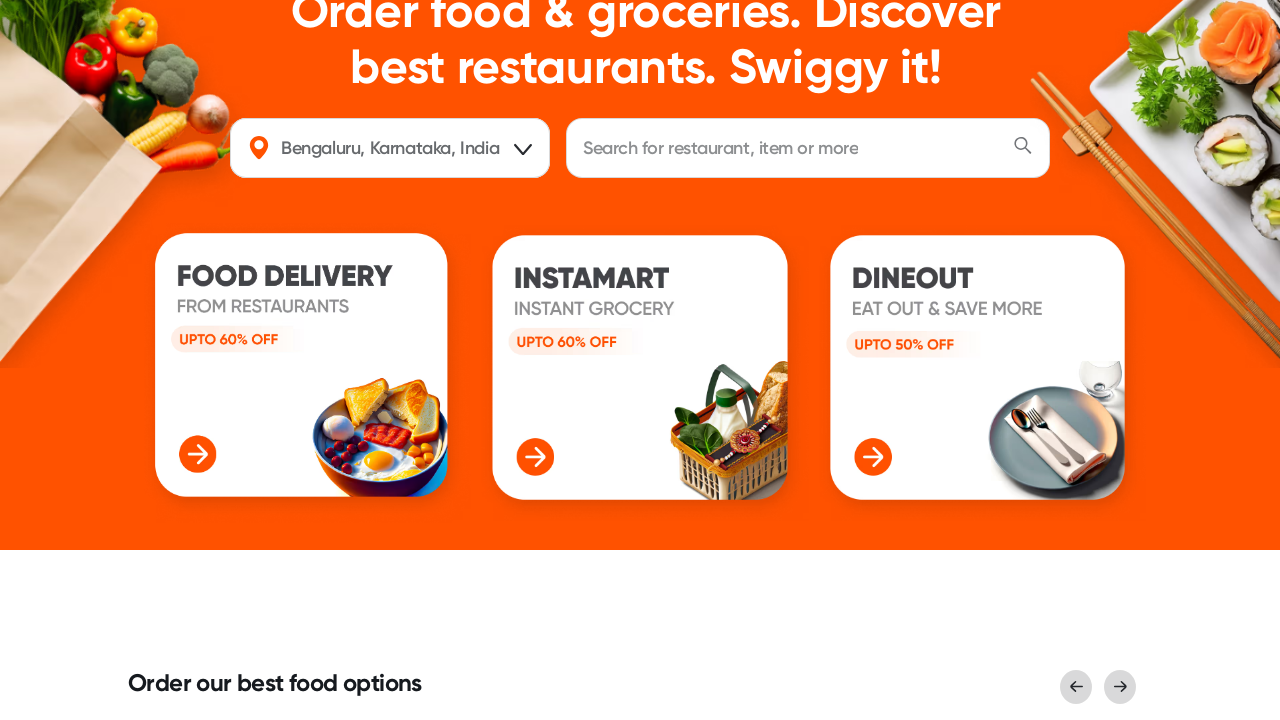

Scrolled up 50 pixels
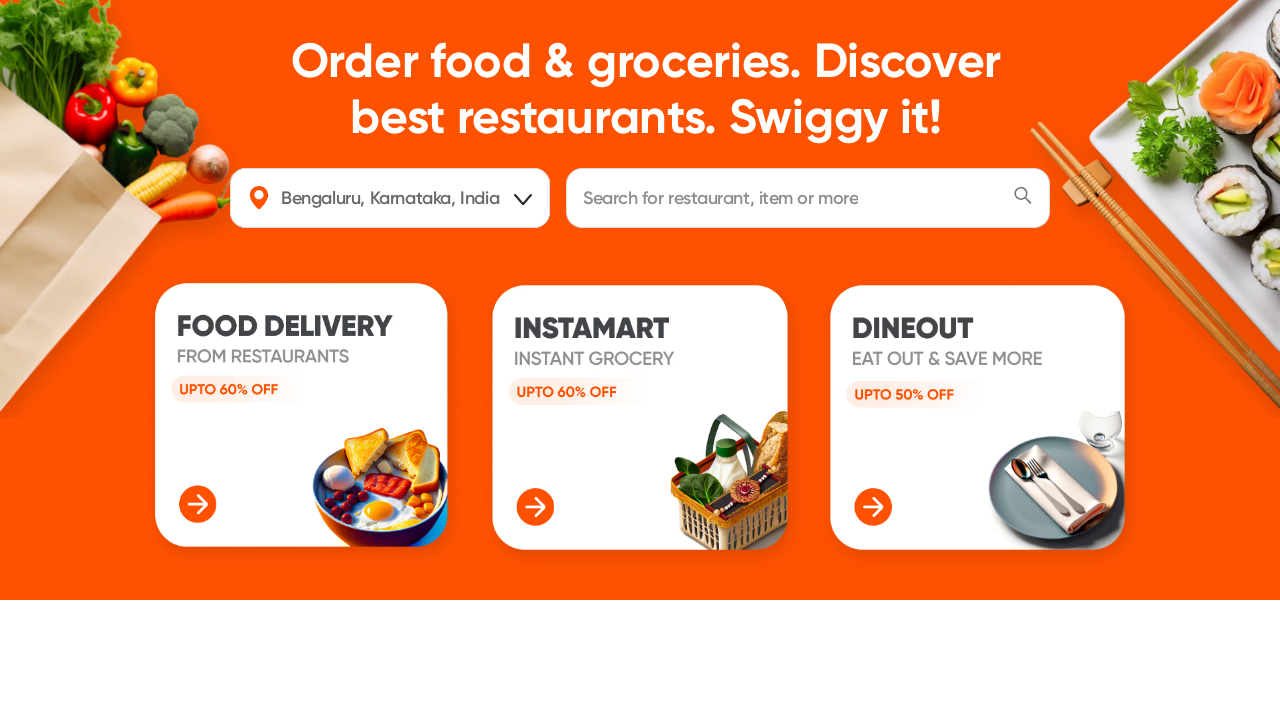

Waited 100ms after scrolling up
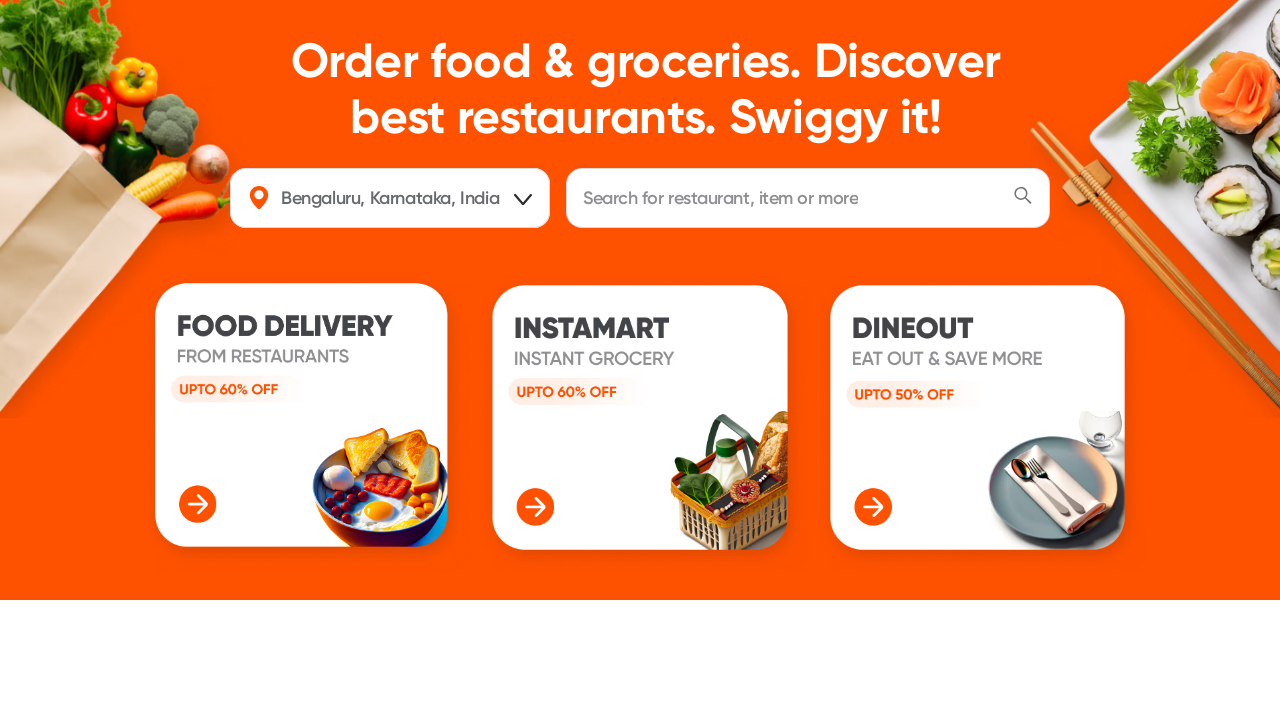

Scrolled up 50 pixels
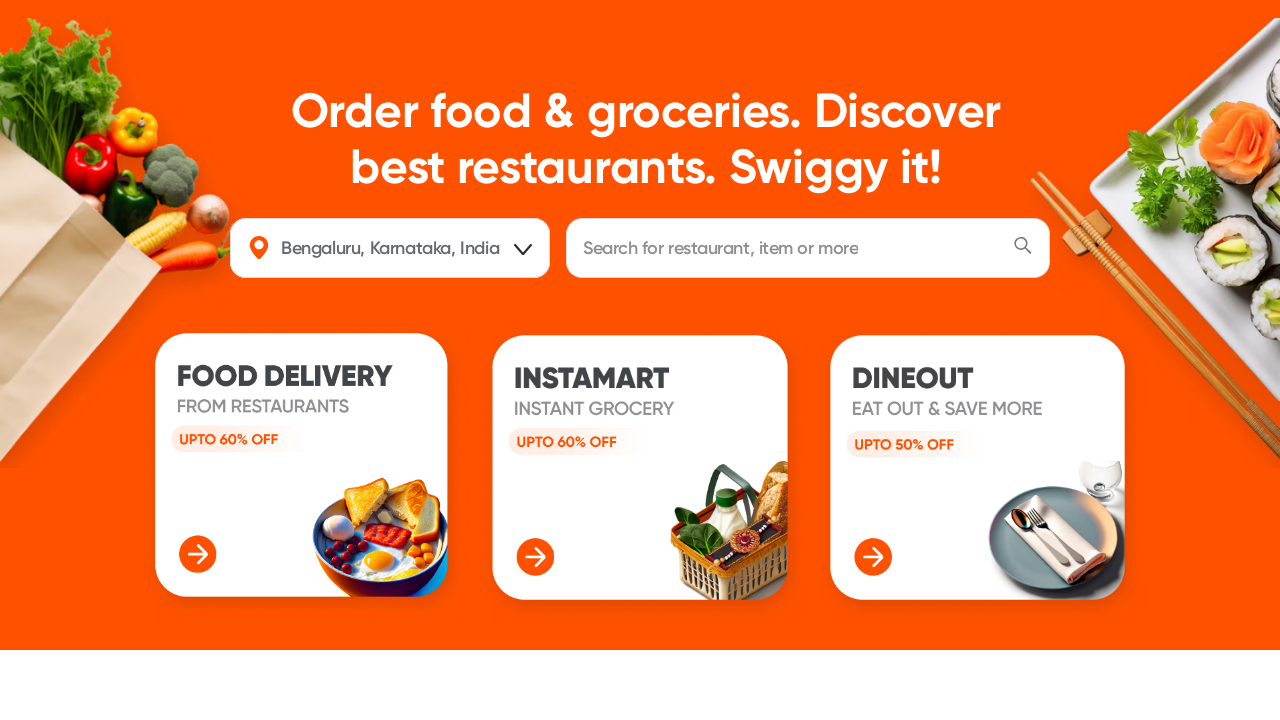

Waited 100ms after scrolling up
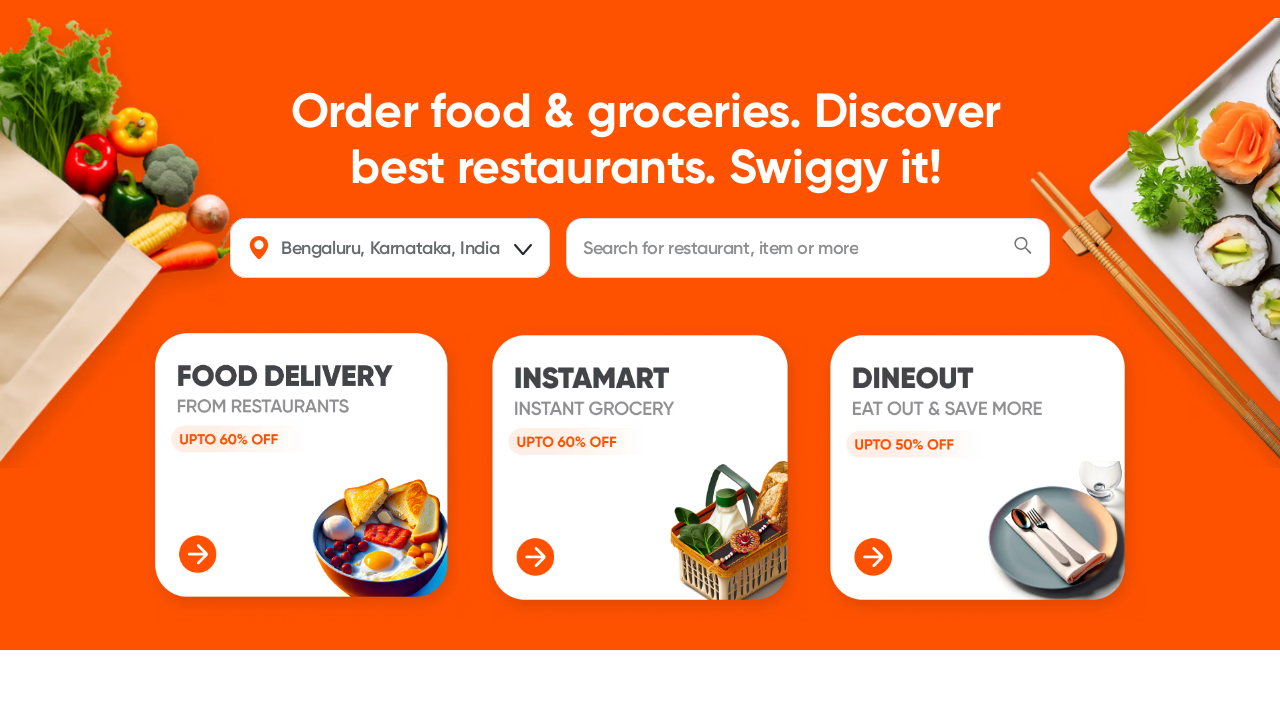

Scrolled up 50 pixels
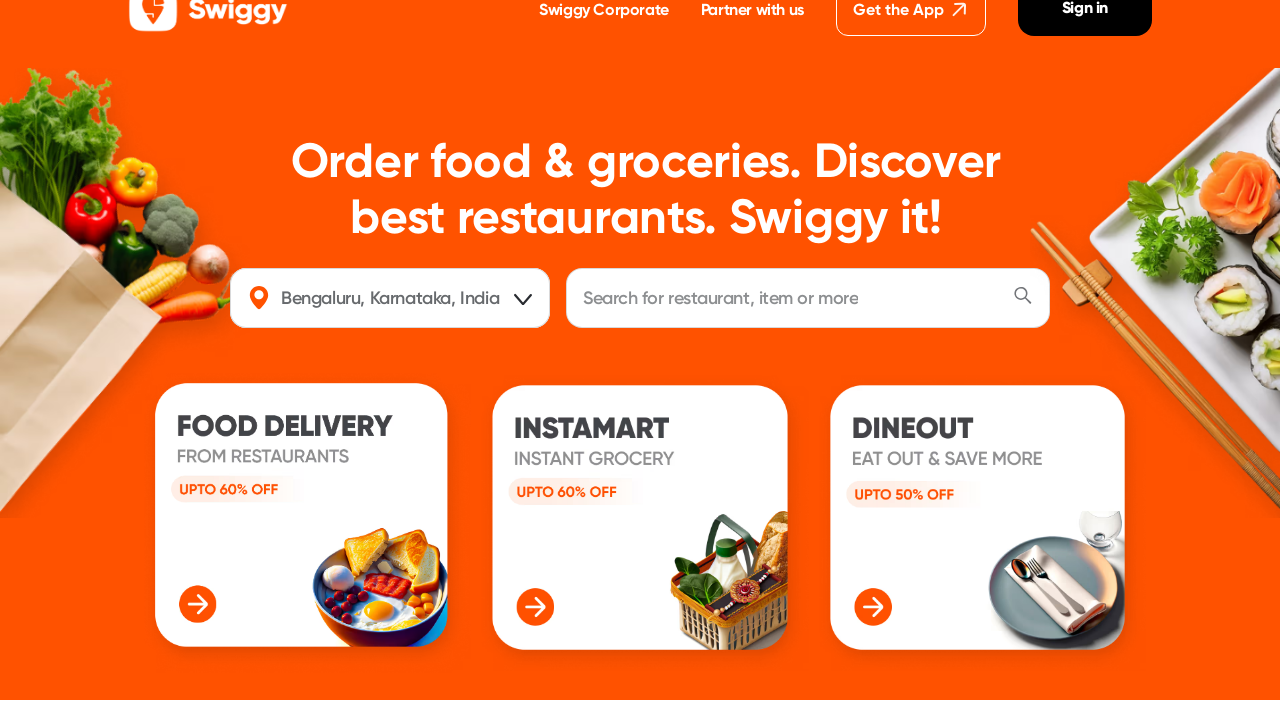

Waited 100ms after scrolling up
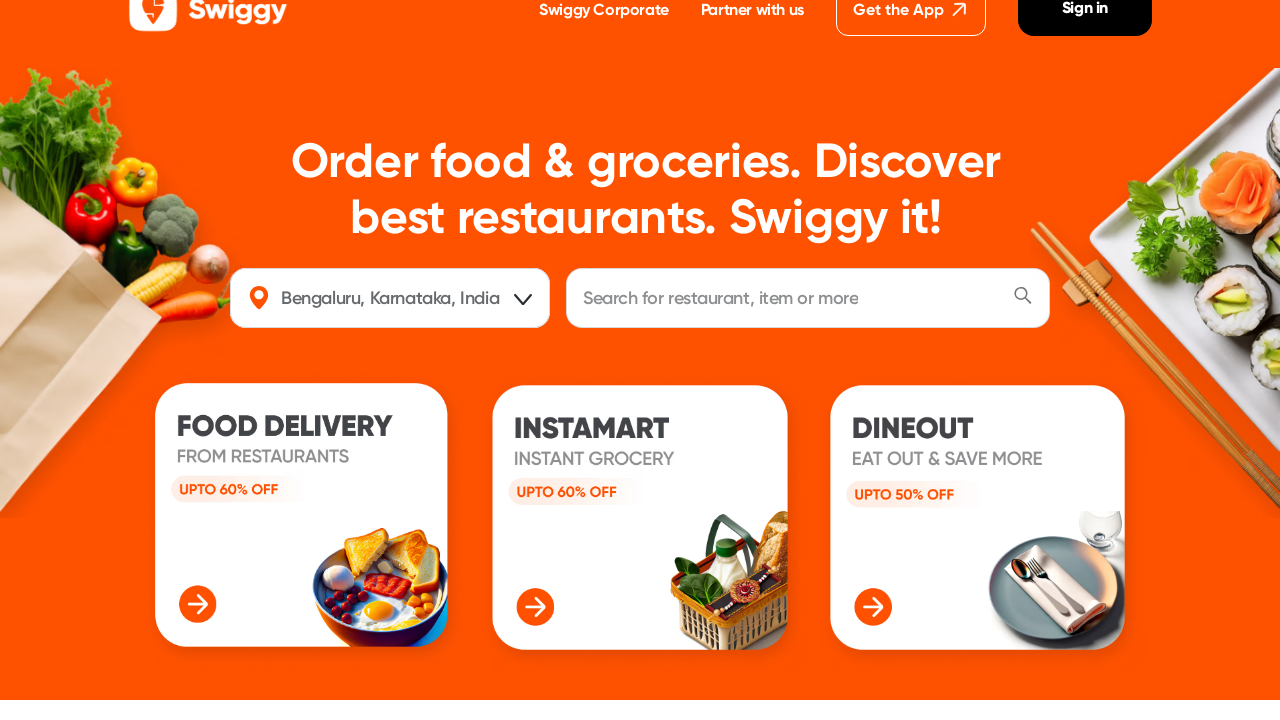

Scrolled up 50 pixels
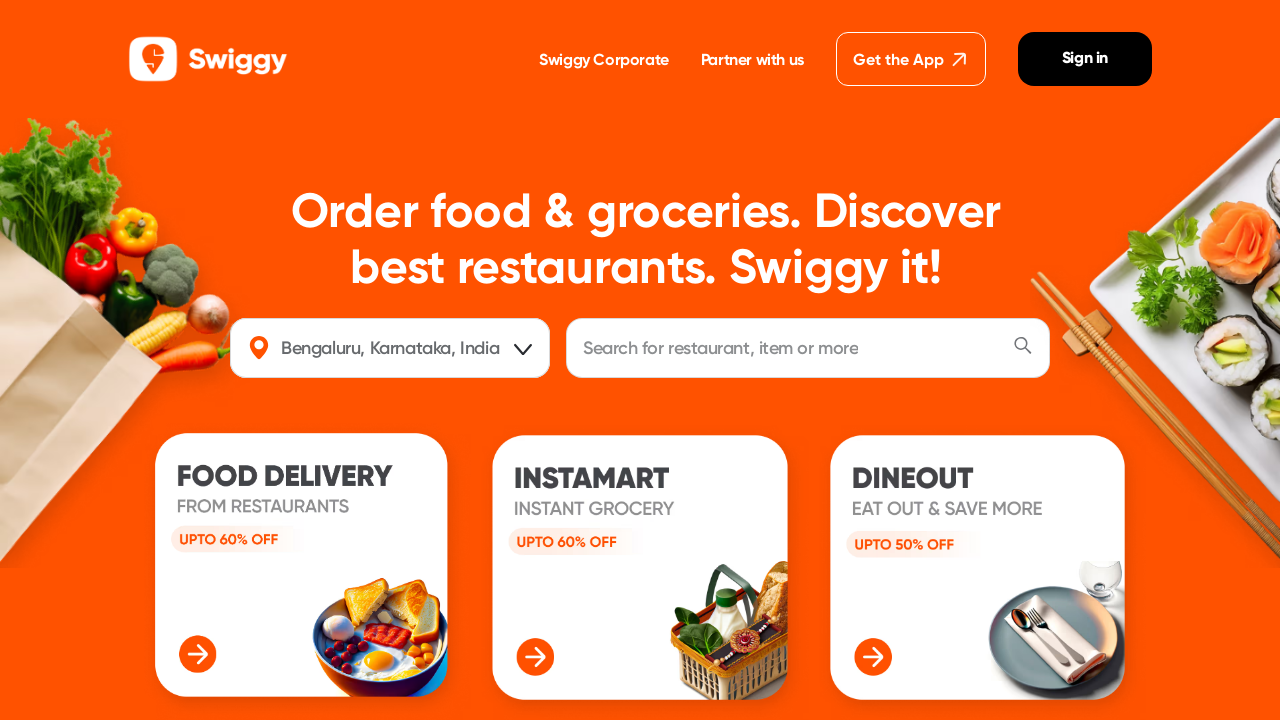

Waited 100ms after scrolling up
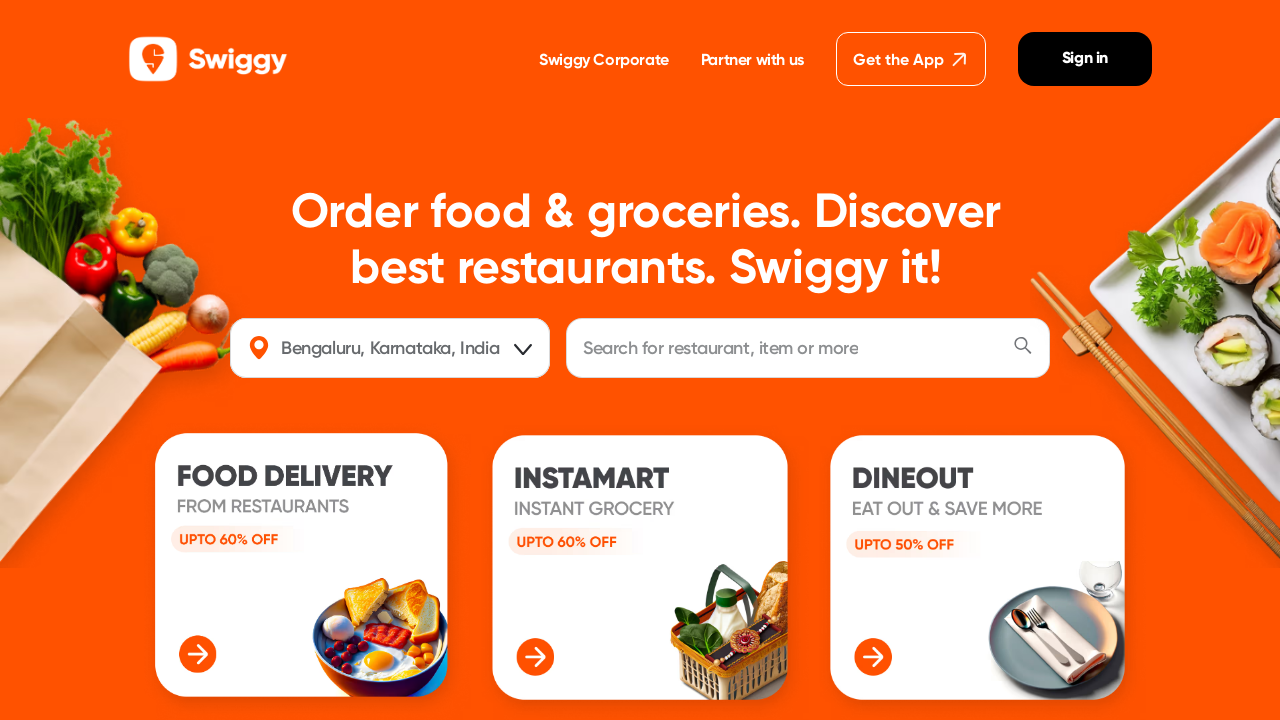

Verified Terms & Conditions link is present on the page
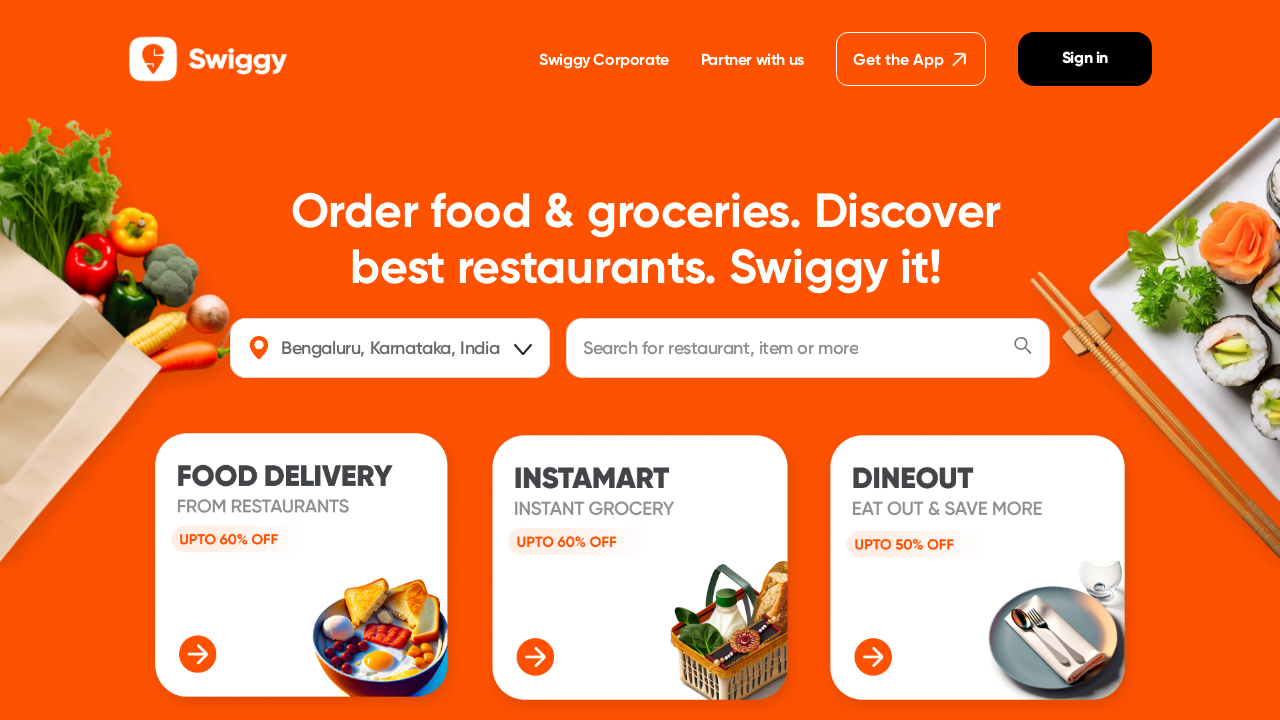

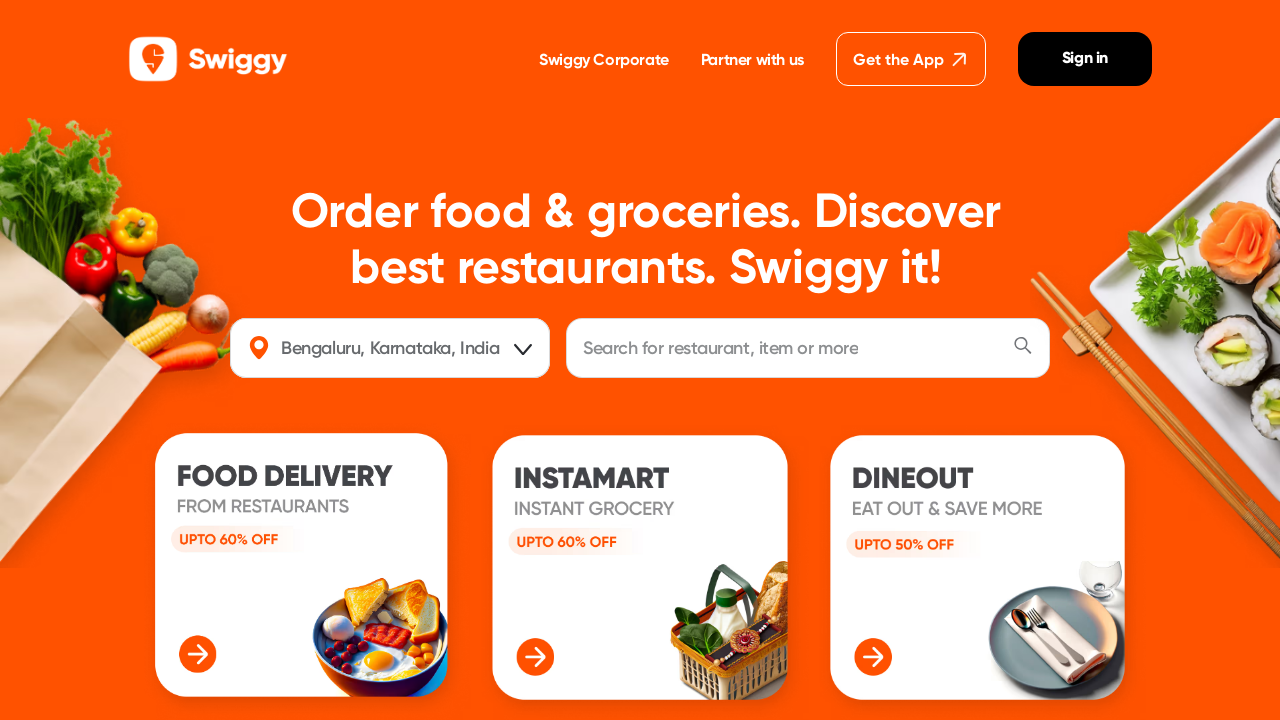